Plays the 1to50 game by clicking numbered buttons in sequence from 1 to 50

Starting URL: http://zzzscore.com/1to50

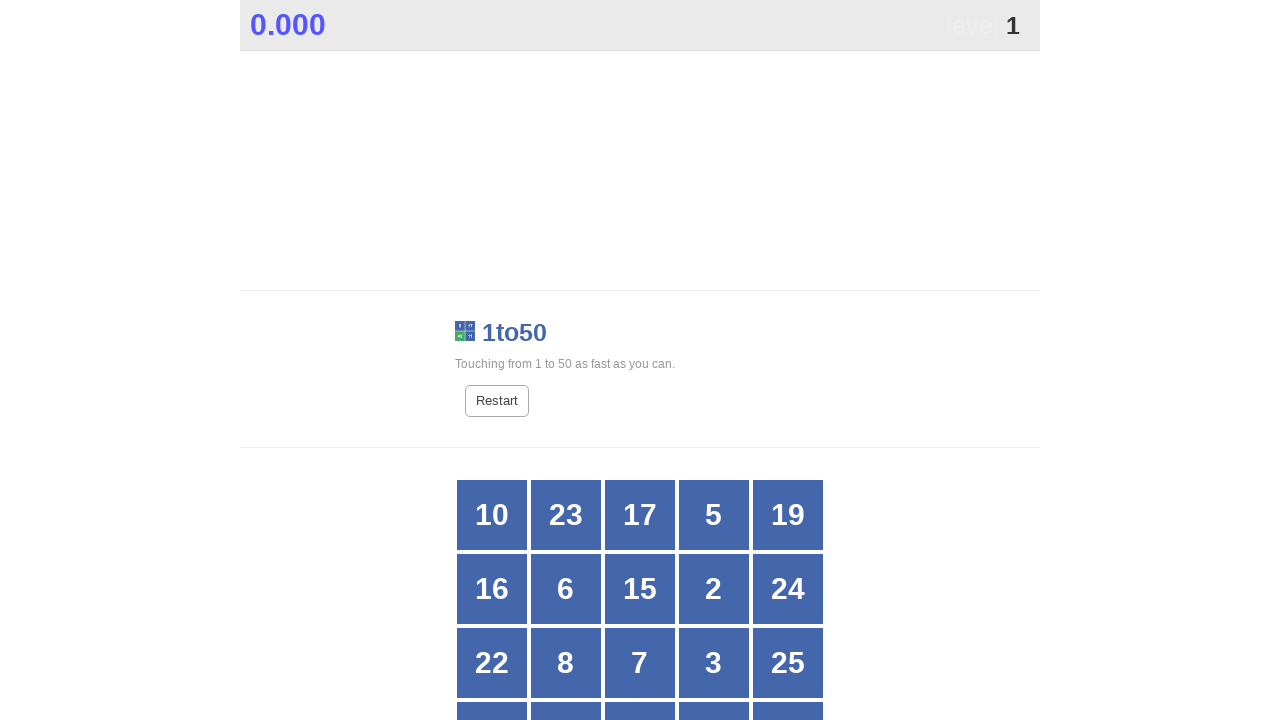

Game grid loaded
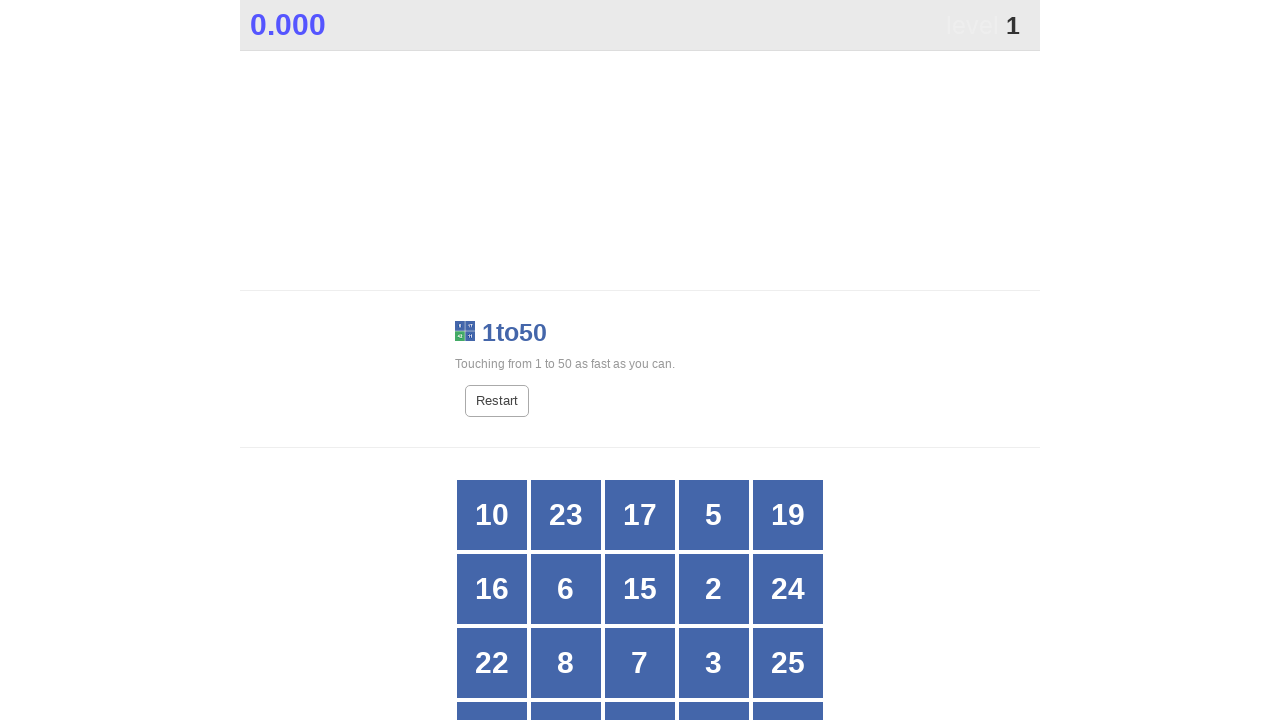

Clicked button number 1 at (640, 361) on #grid > div >> nth=22
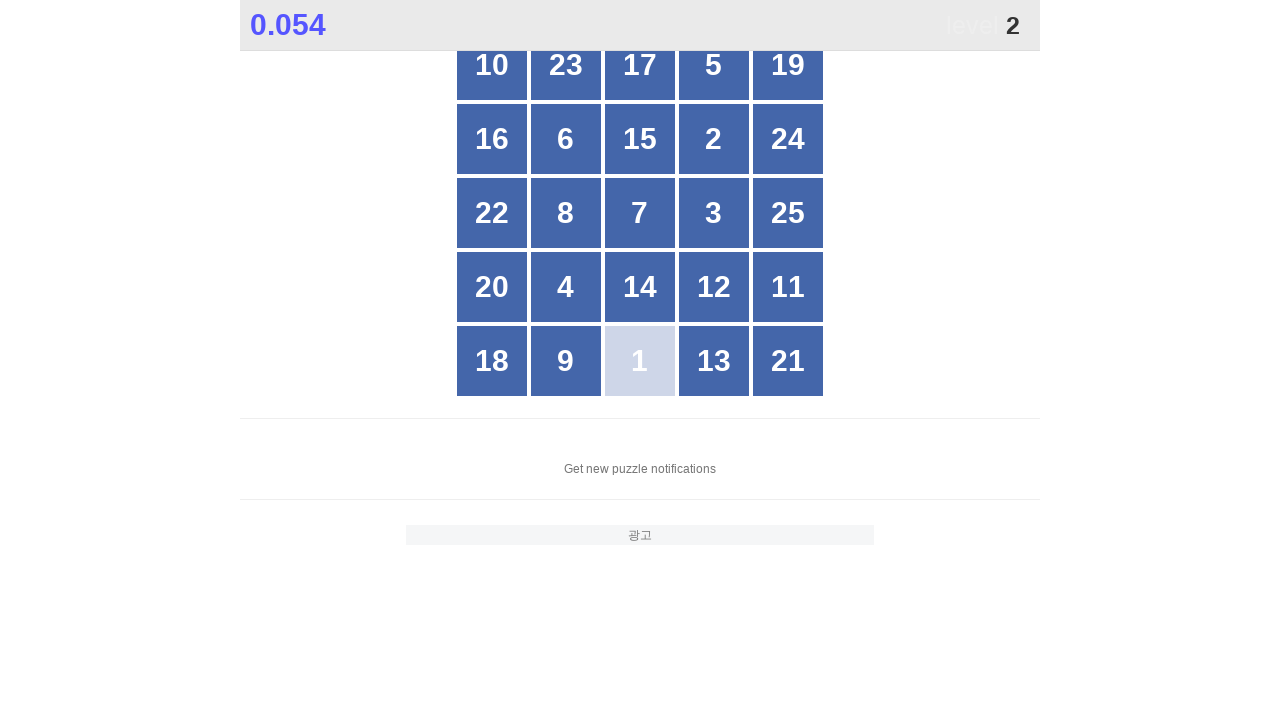

Clicked button number 2 at (714, 139) on #grid > div >> nth=8
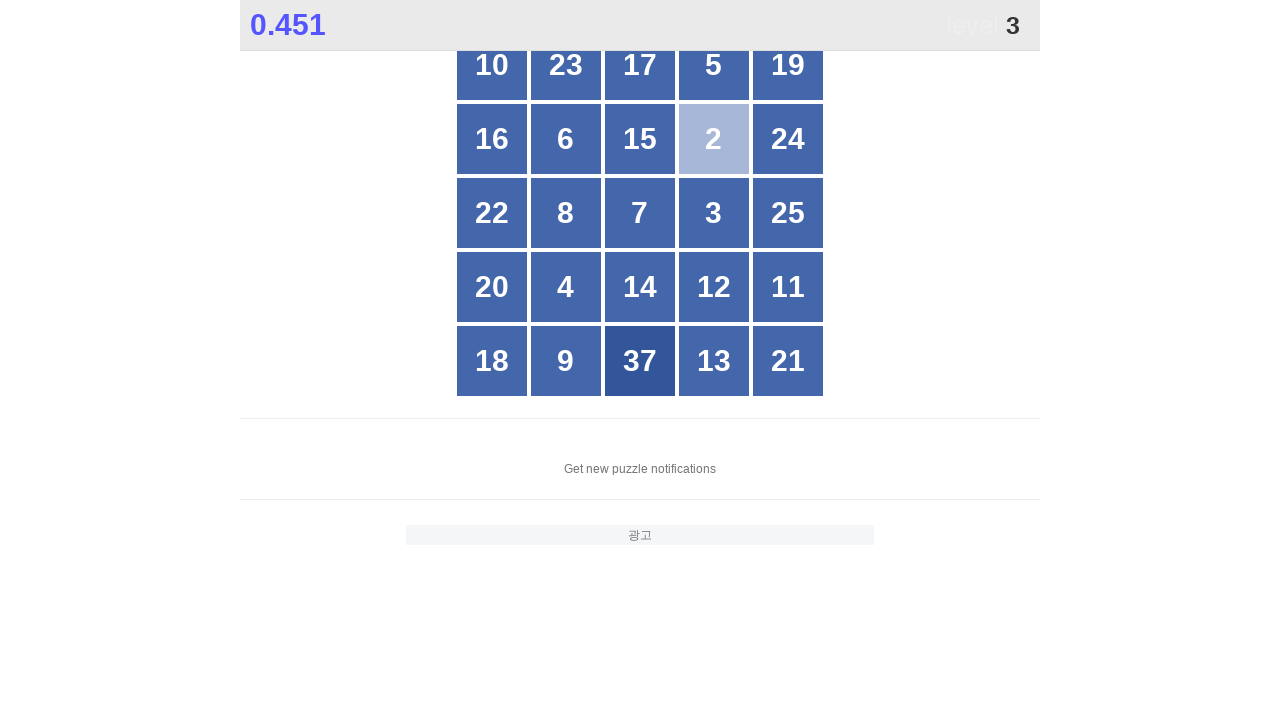

Clicked button number 3 at (714, 213) on #grid > div >> nth=13
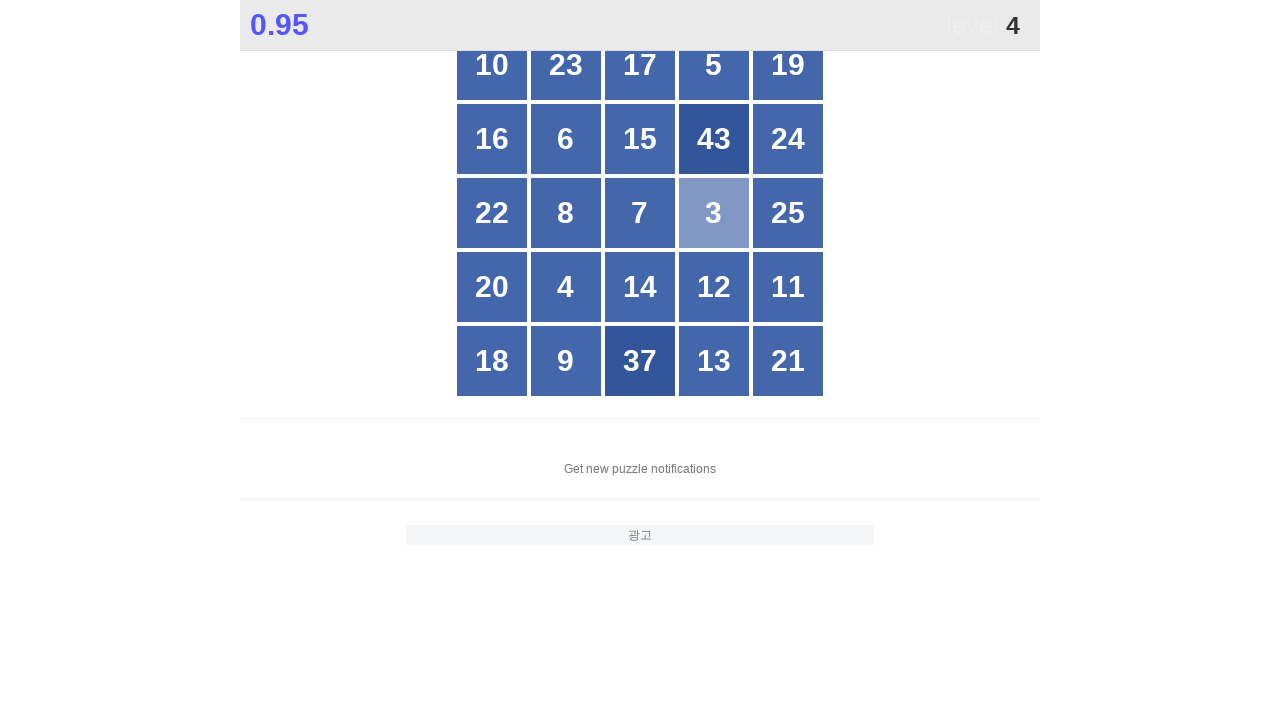

Clicked button number 4 at (566, 287) on #grid > div >> nth=16
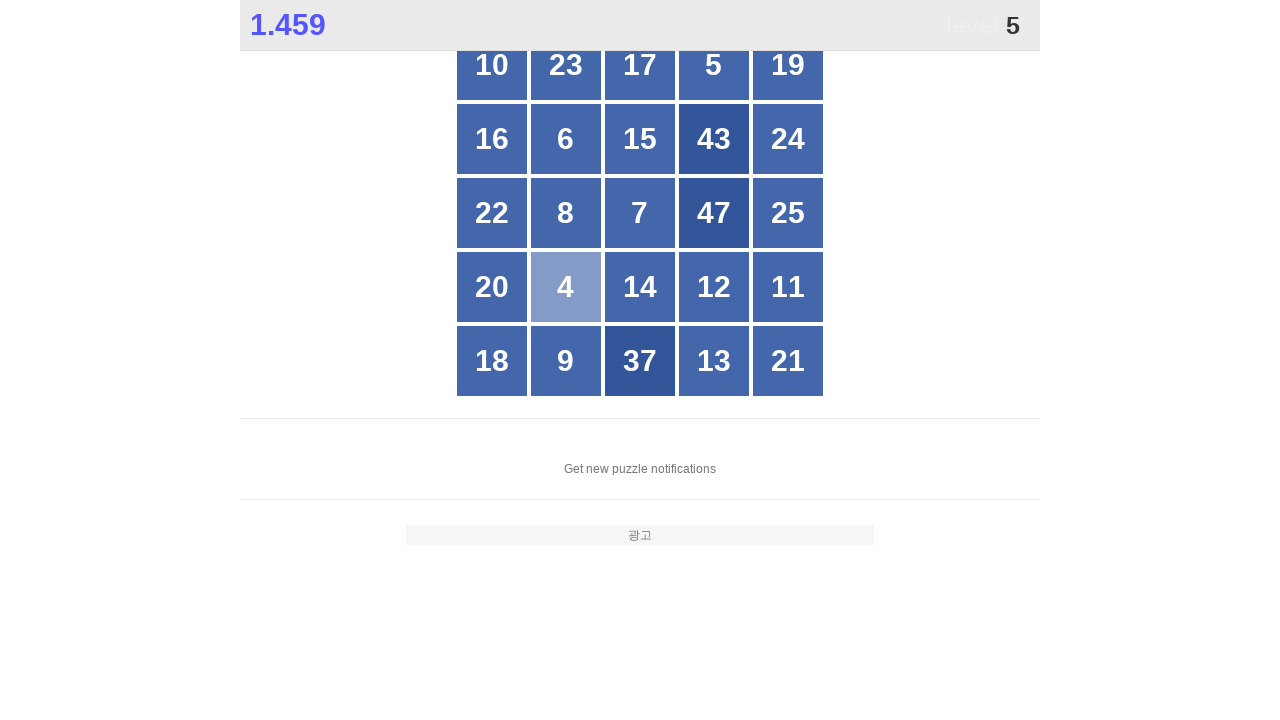

Clicked button number 5 at (714, 65) on #grid > div >> nth=3
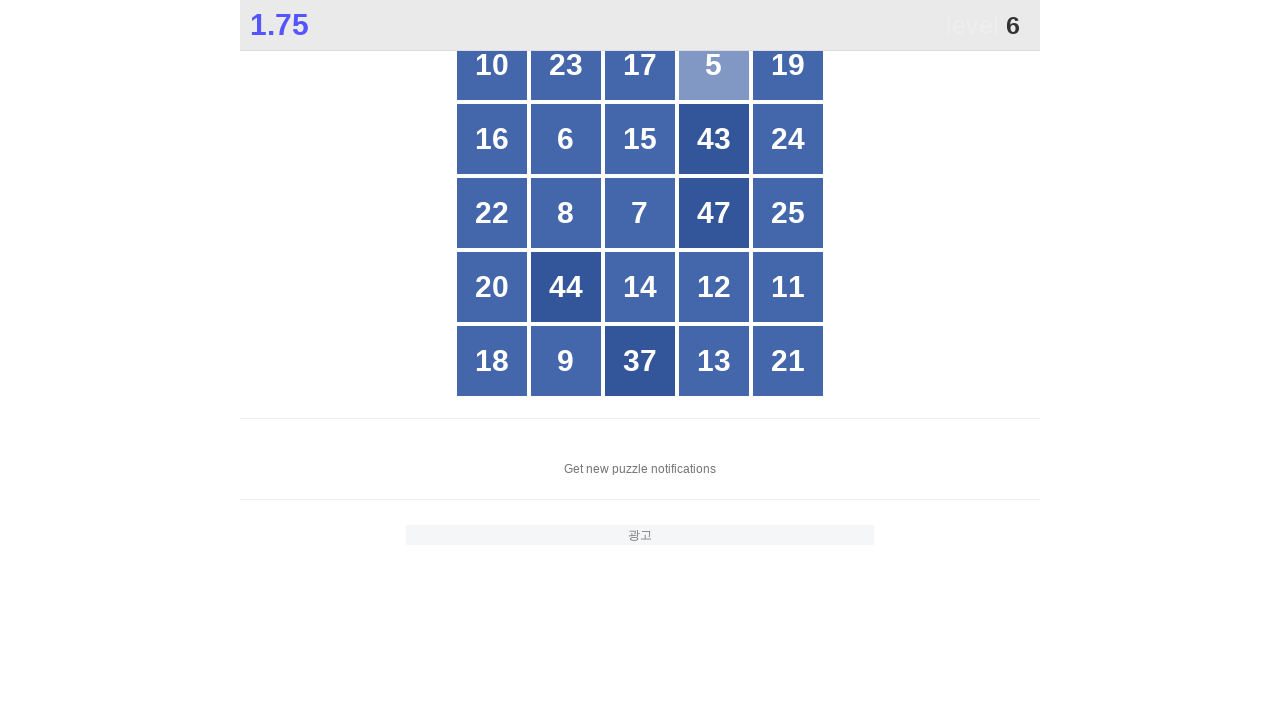

Clicked button number 6 at (566, 139) on #grid > div >> nth=6
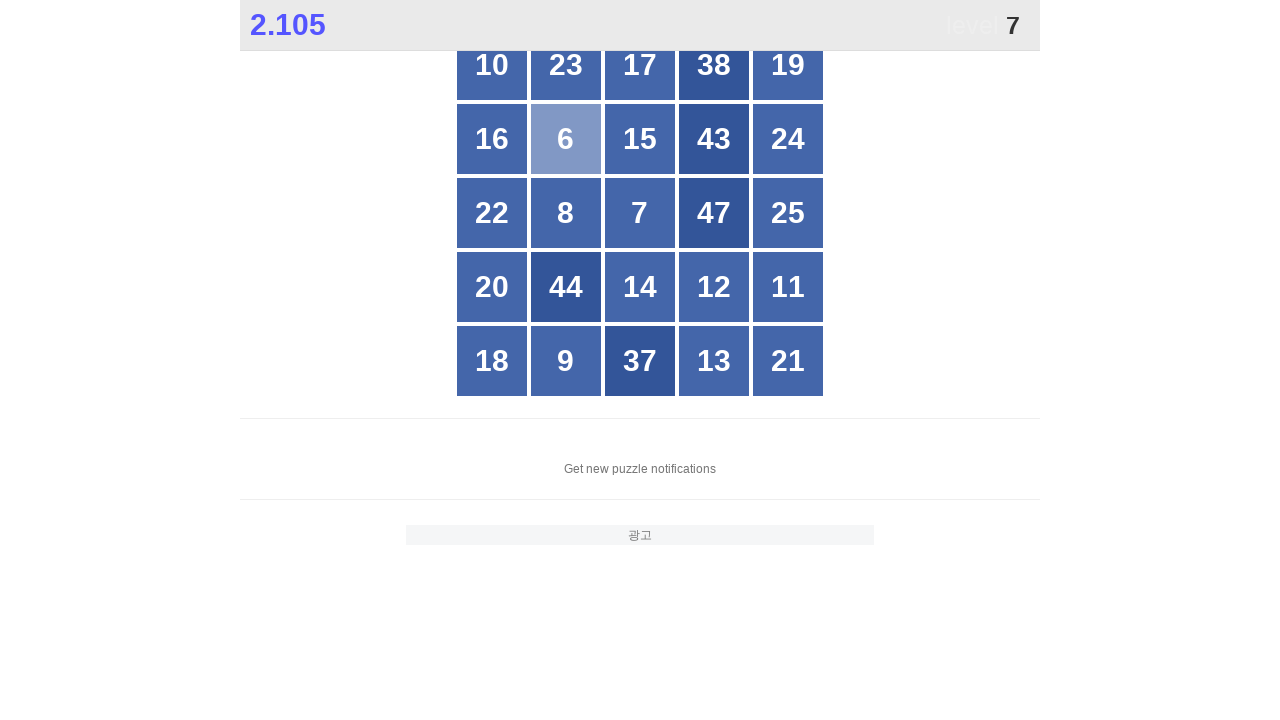

Clicked button number 7 at (640, 213) on #grid > div >> nth=12
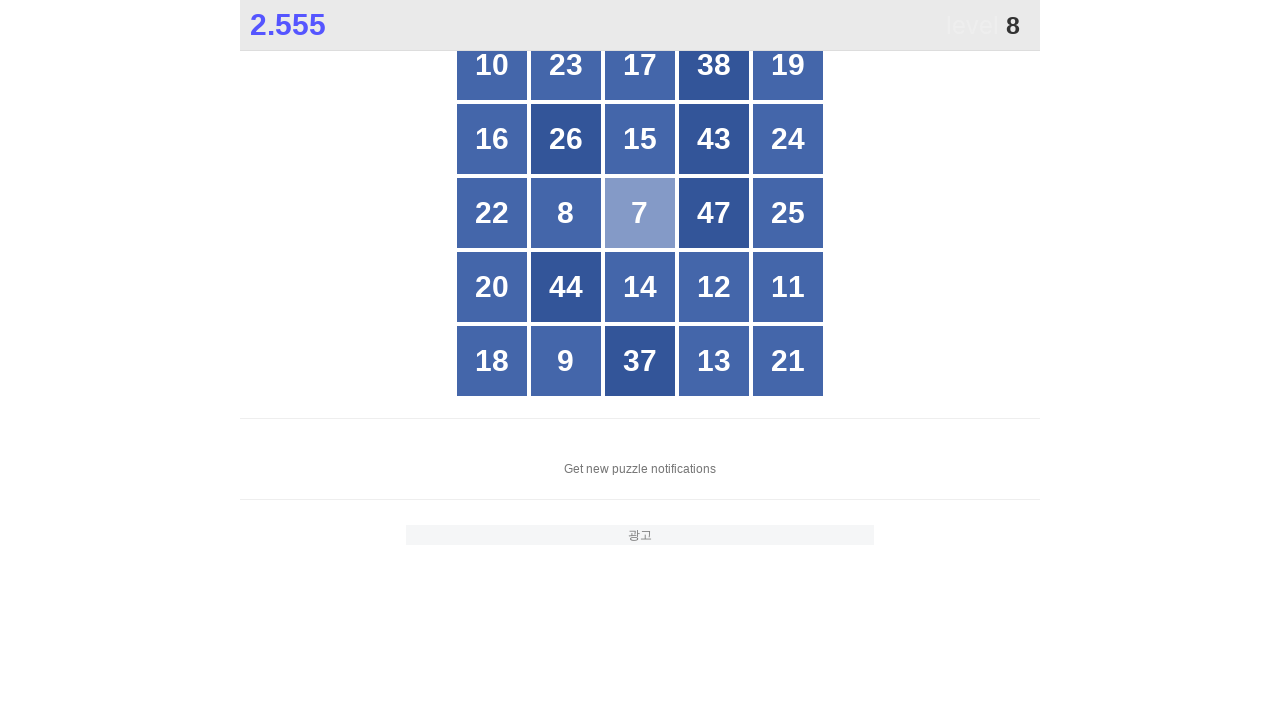

Clicked button number 8 at (566, 213) on #grid > div >> nth=11
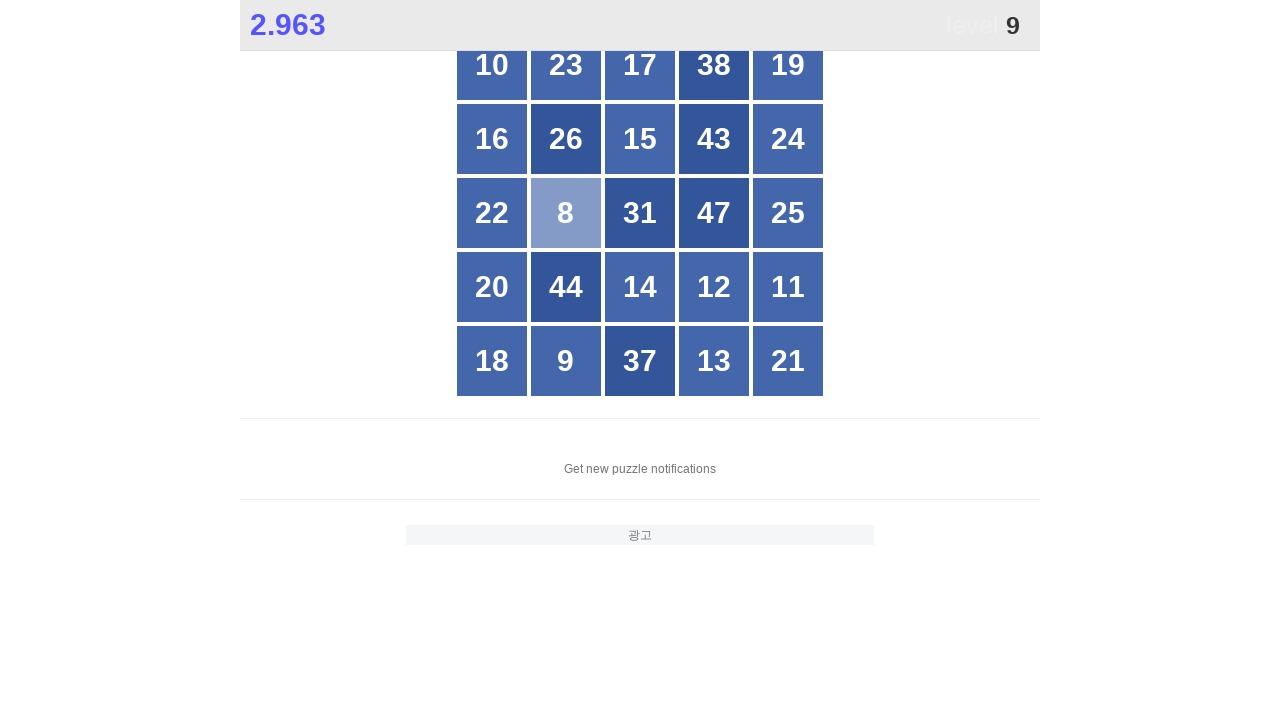

Clicked button number 9 at (566, 361) on #grid > div >> nth=21
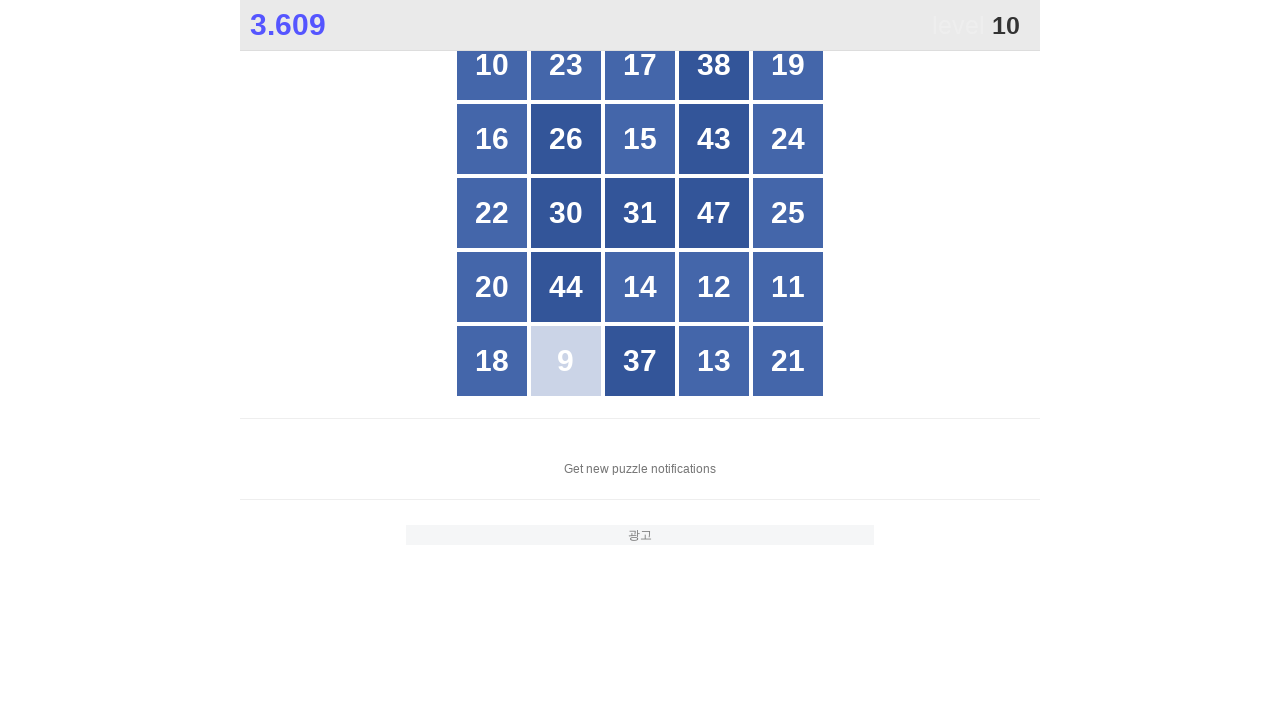

Clicked button number 10 at (492, 65) on #grid > div >> nth=0
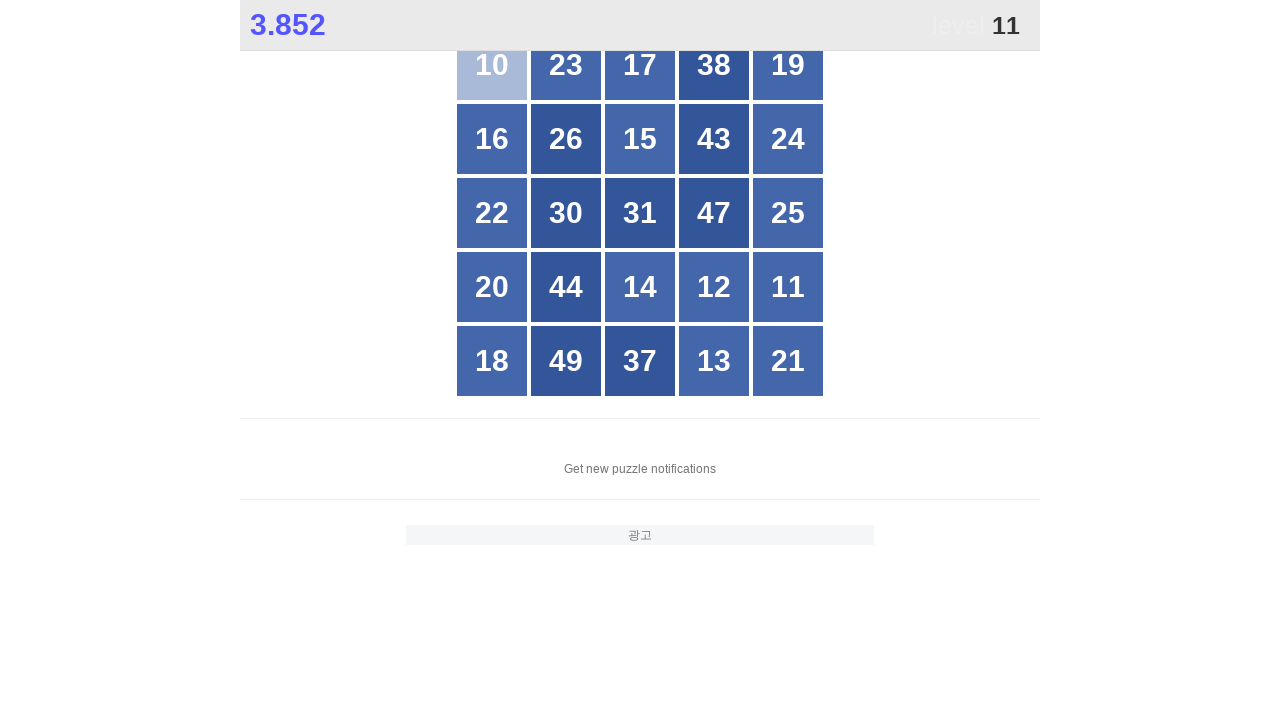

Clicked button number 11 at (788, 287) on #grid > div >> nth=19
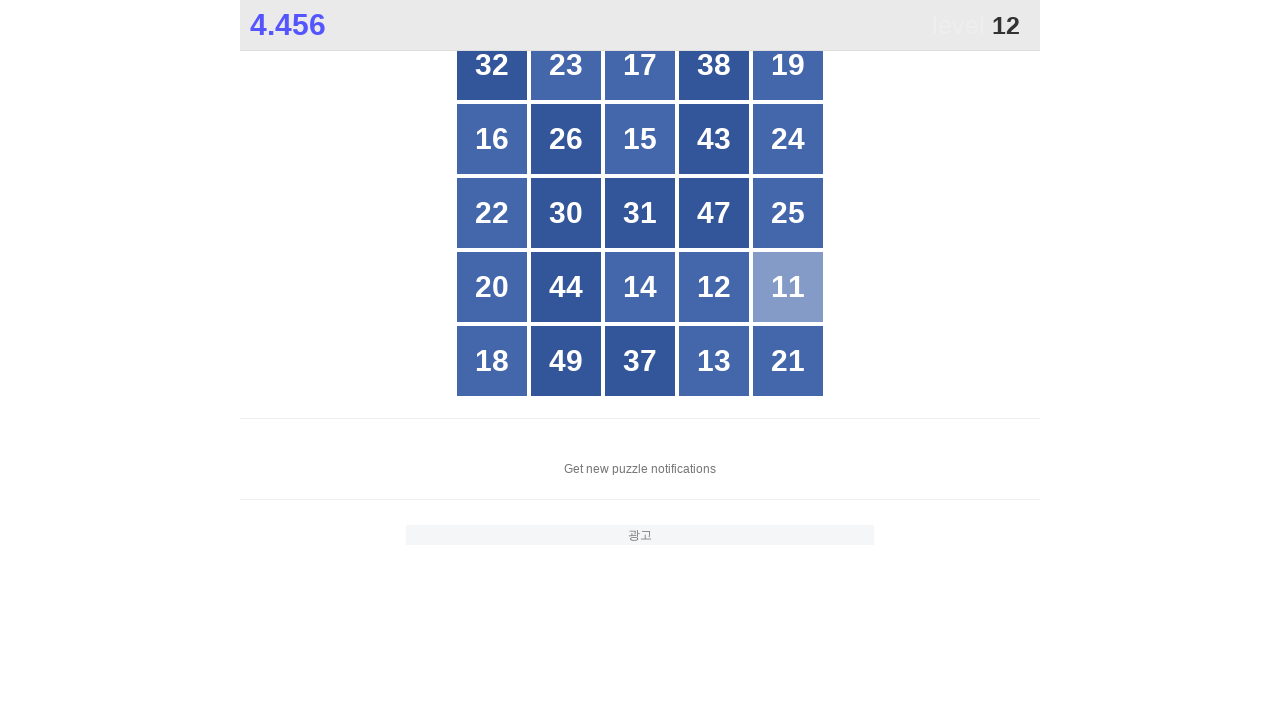

Clicked button number 12 at (714, 287) on #grid > div >> nth=18
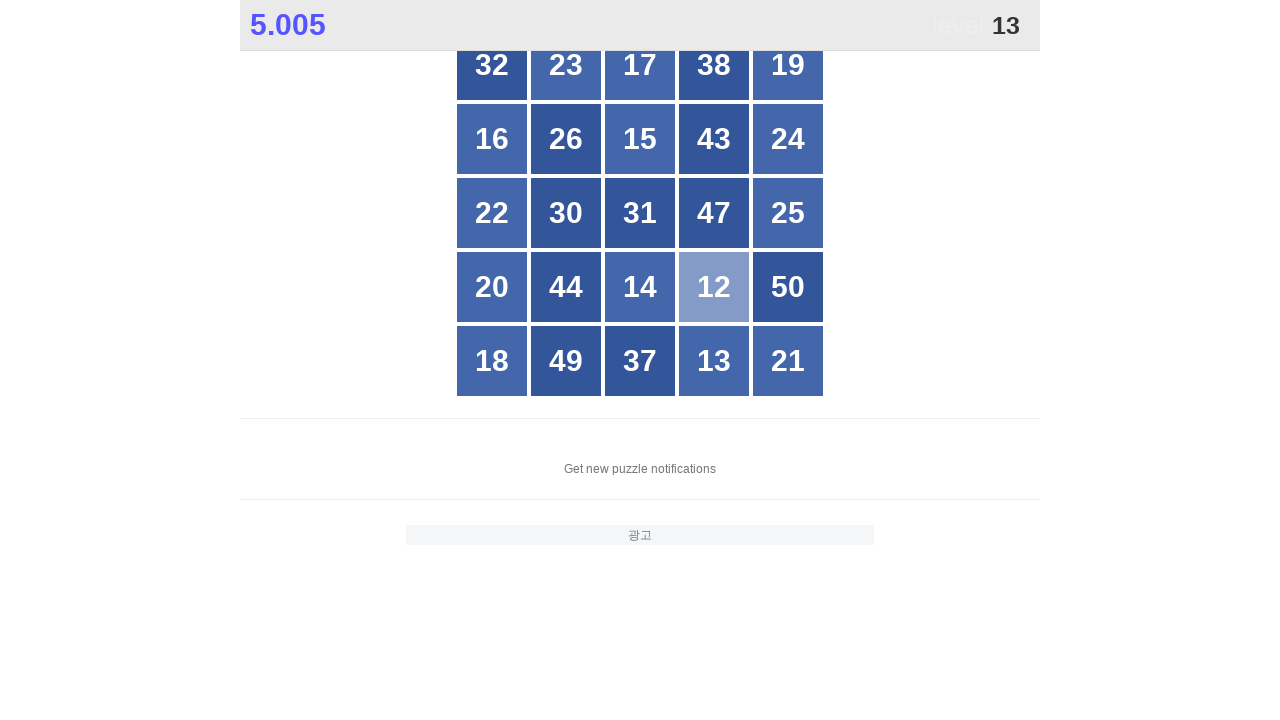

Clicked button number 13 at (714, 361) on #grid > div >> nth=23
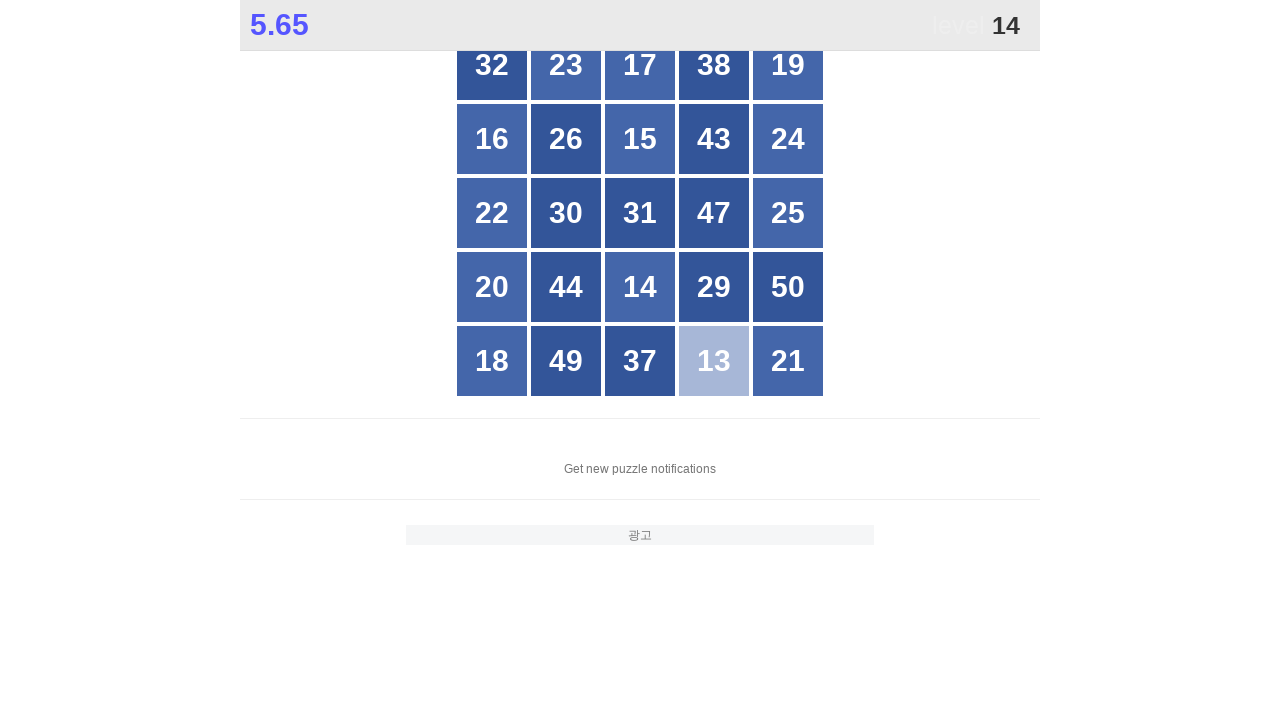

Clicked button number 14 at (640, 287) on #grid > div >> nth=17
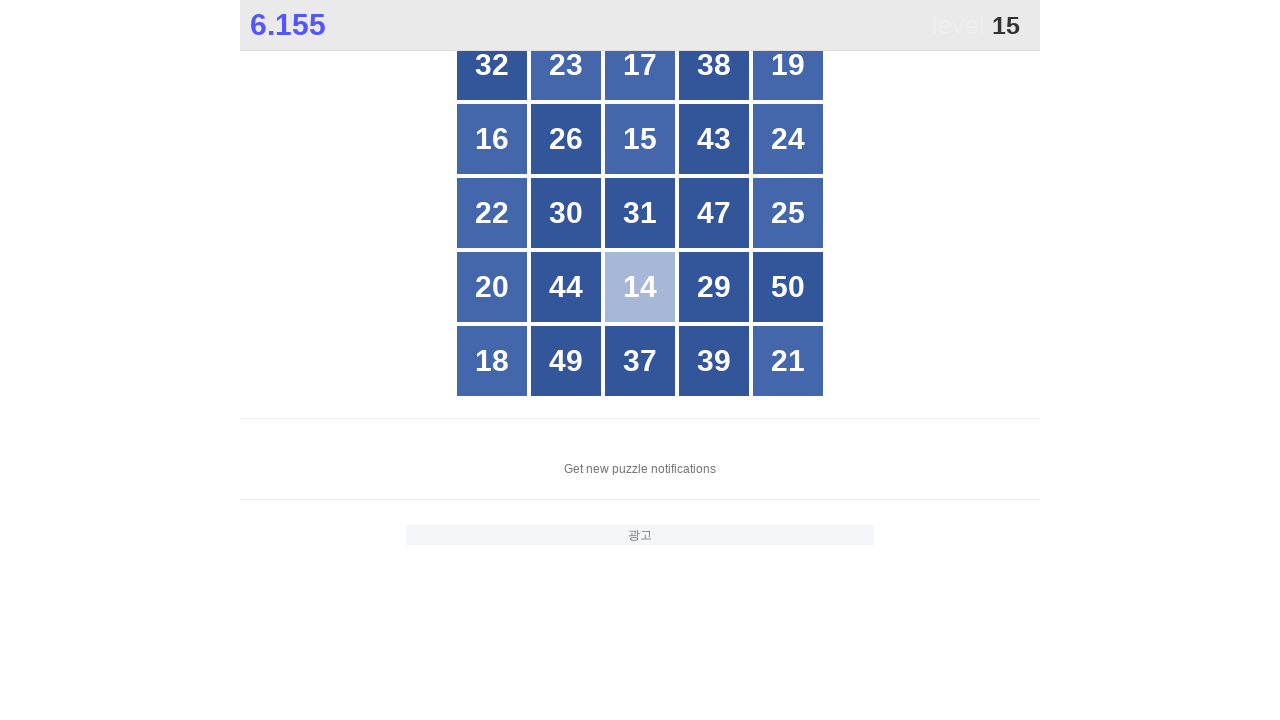

Clicked button number 15 at (640, 139) on #grid > div >> nth=7
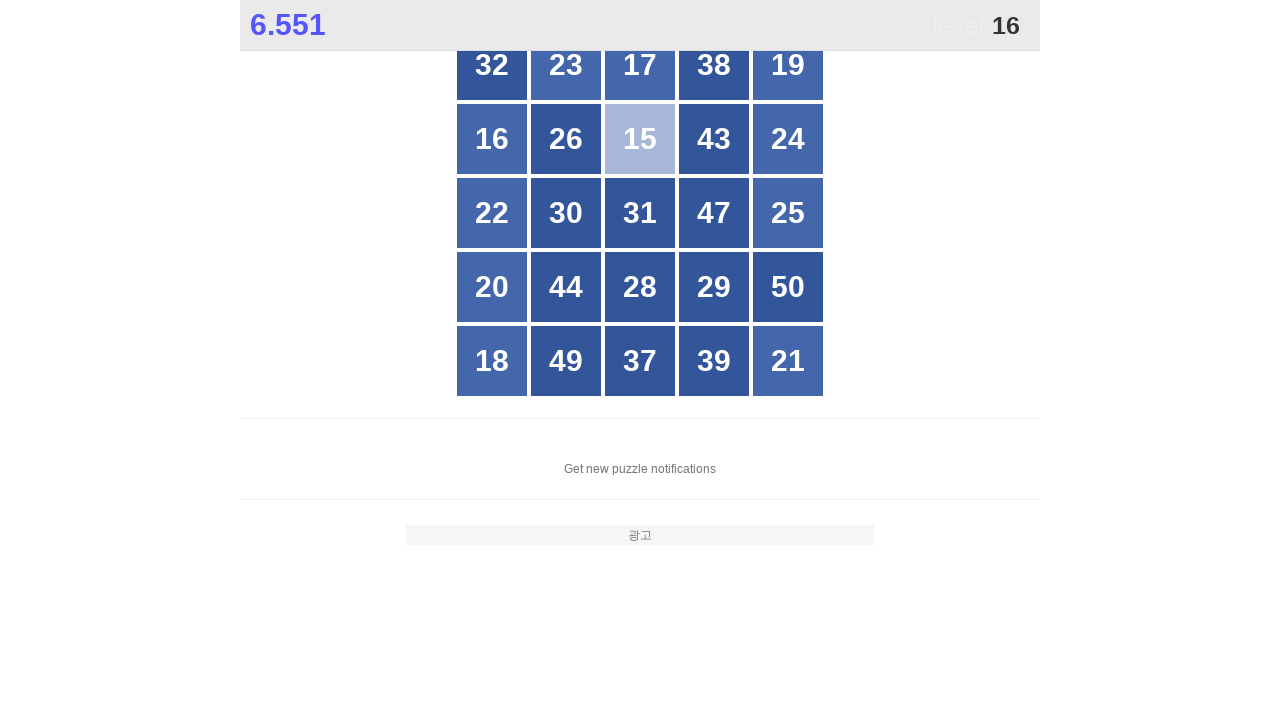

Clicked button number 16 at (492, 139) on #grid > div >> nth=5
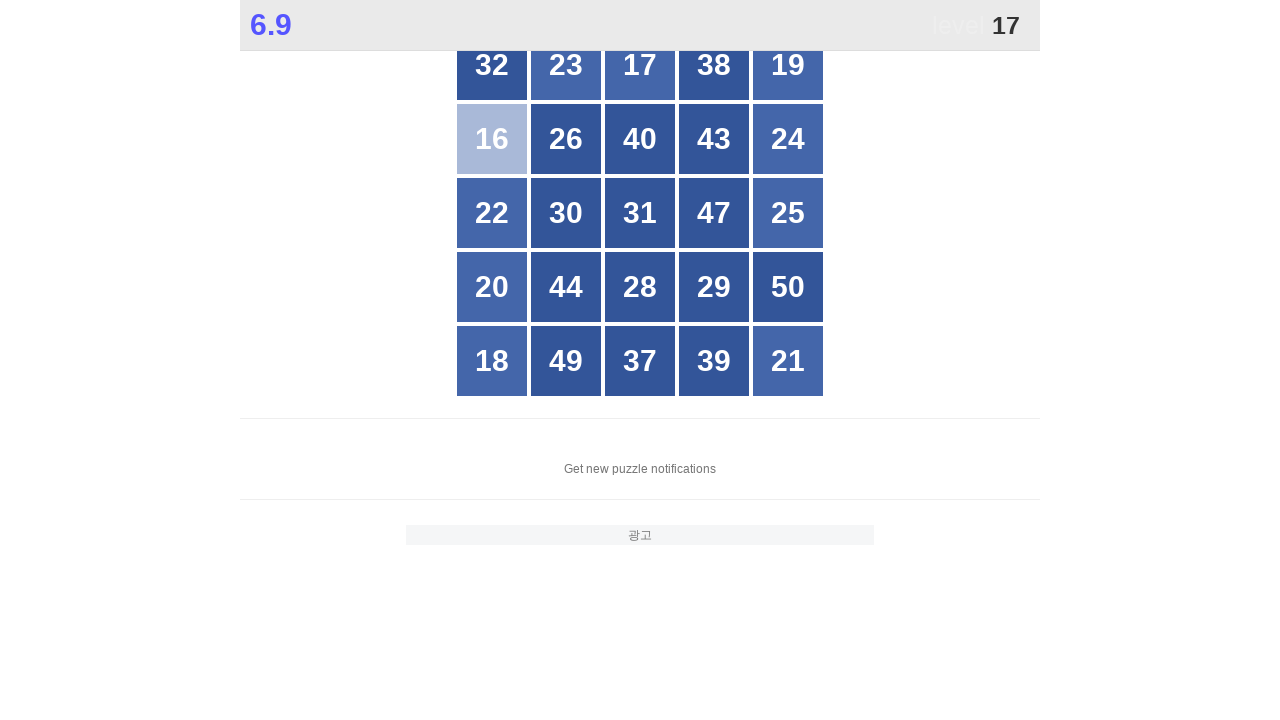

Clicked button number 17 at (640, 65) on #grid > div >> nth=2
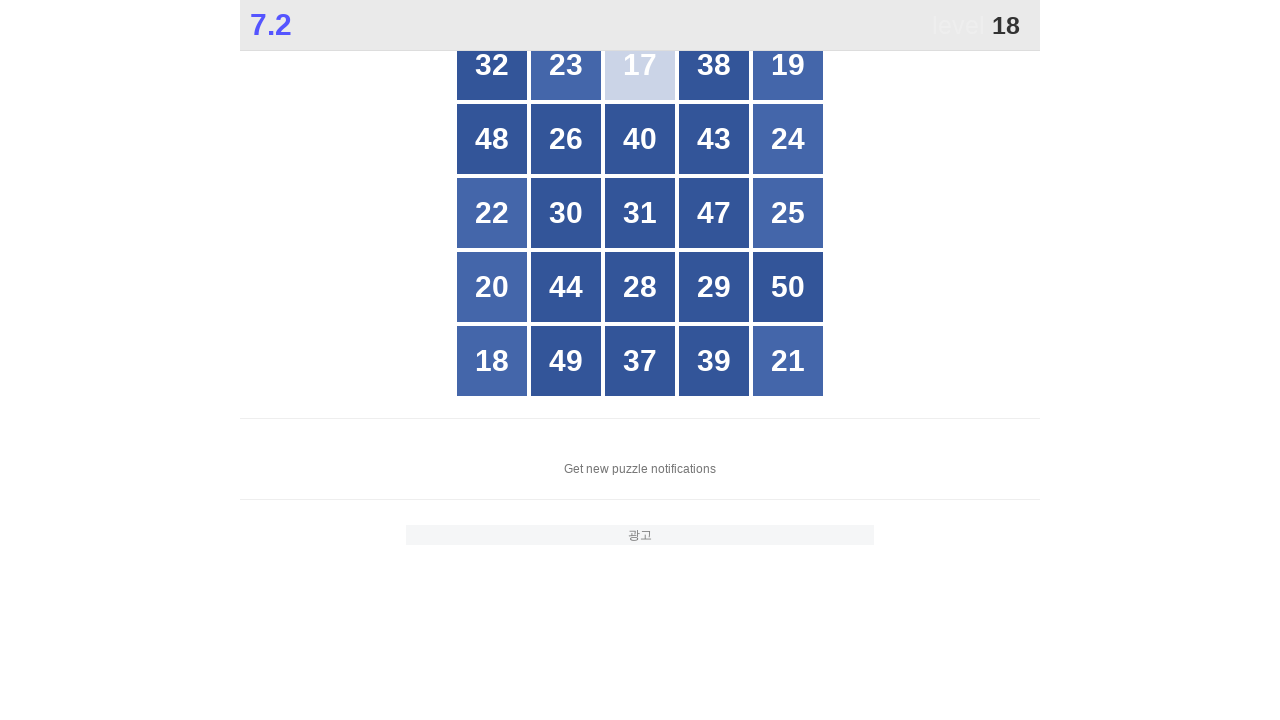

Clicked button number 18 at (492, 361) on #grid > div >> nth=20
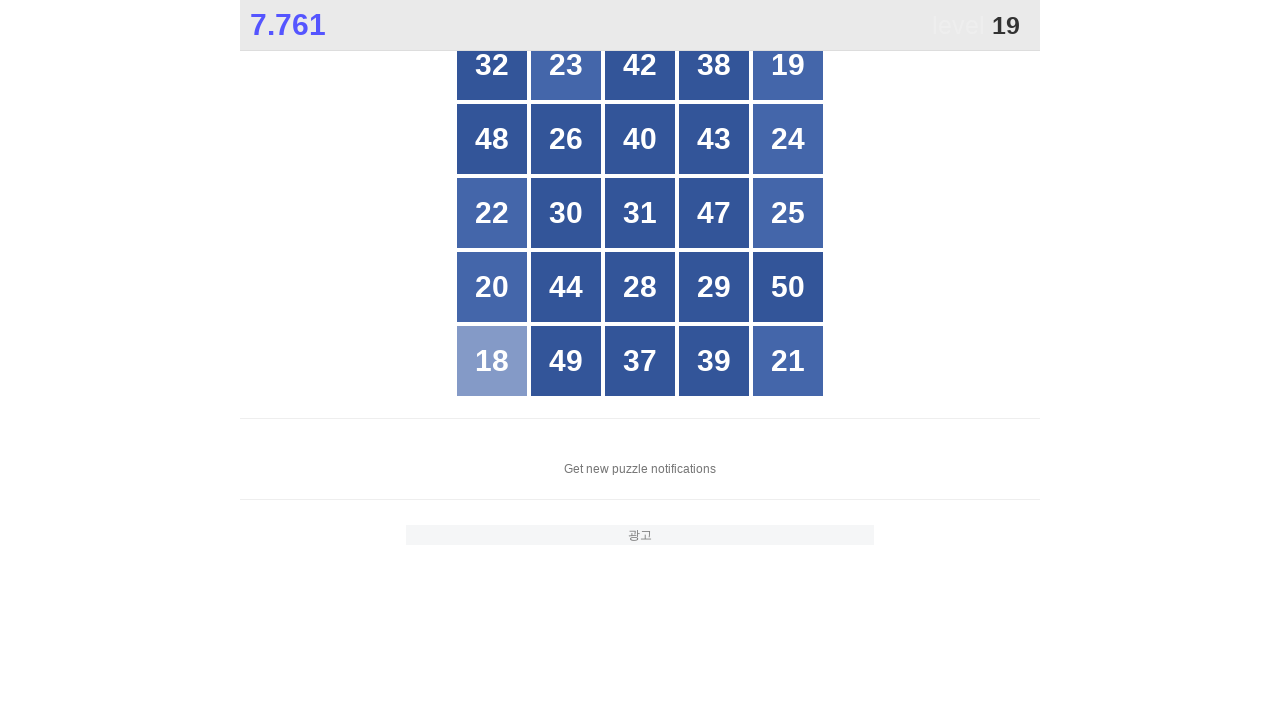

Clicked button number 19 at (788, 65) on #grid > div >> nth=4
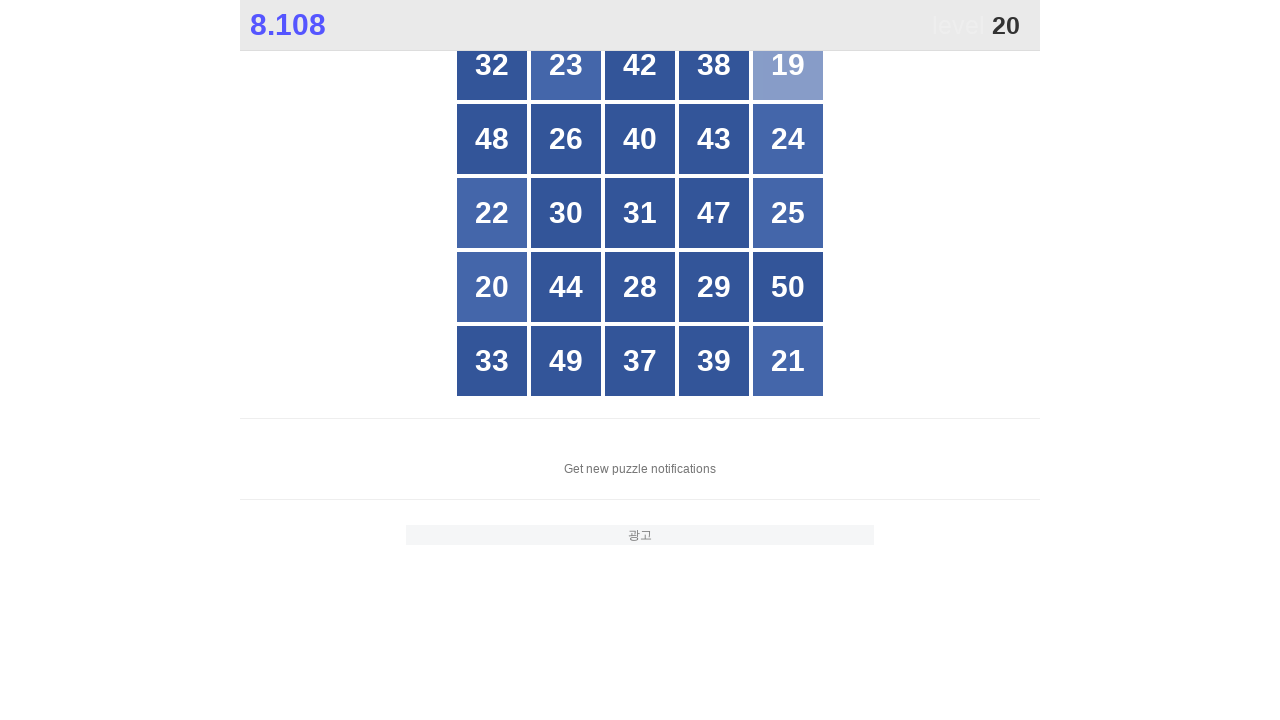

Clicked button number 20 at (492, 287) on #grid > div >> nth=15
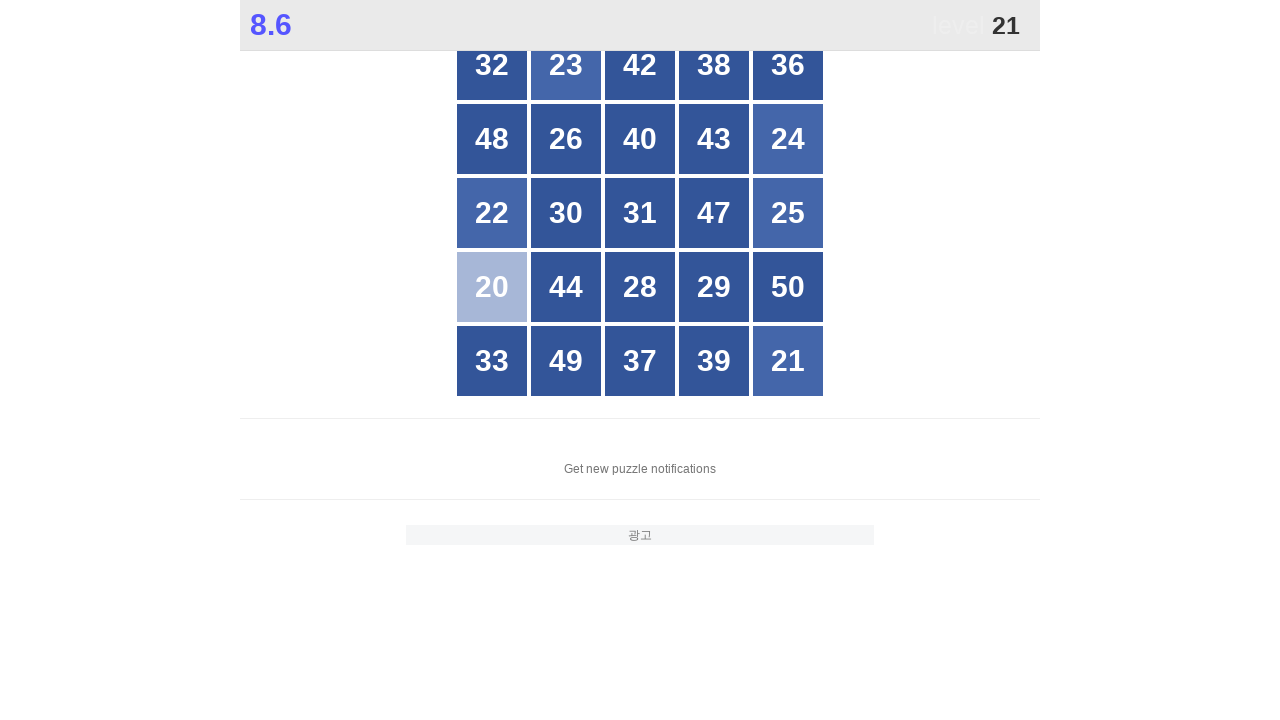

Clicked button number 21 at (788, 361) on #grid > div >> nth=24
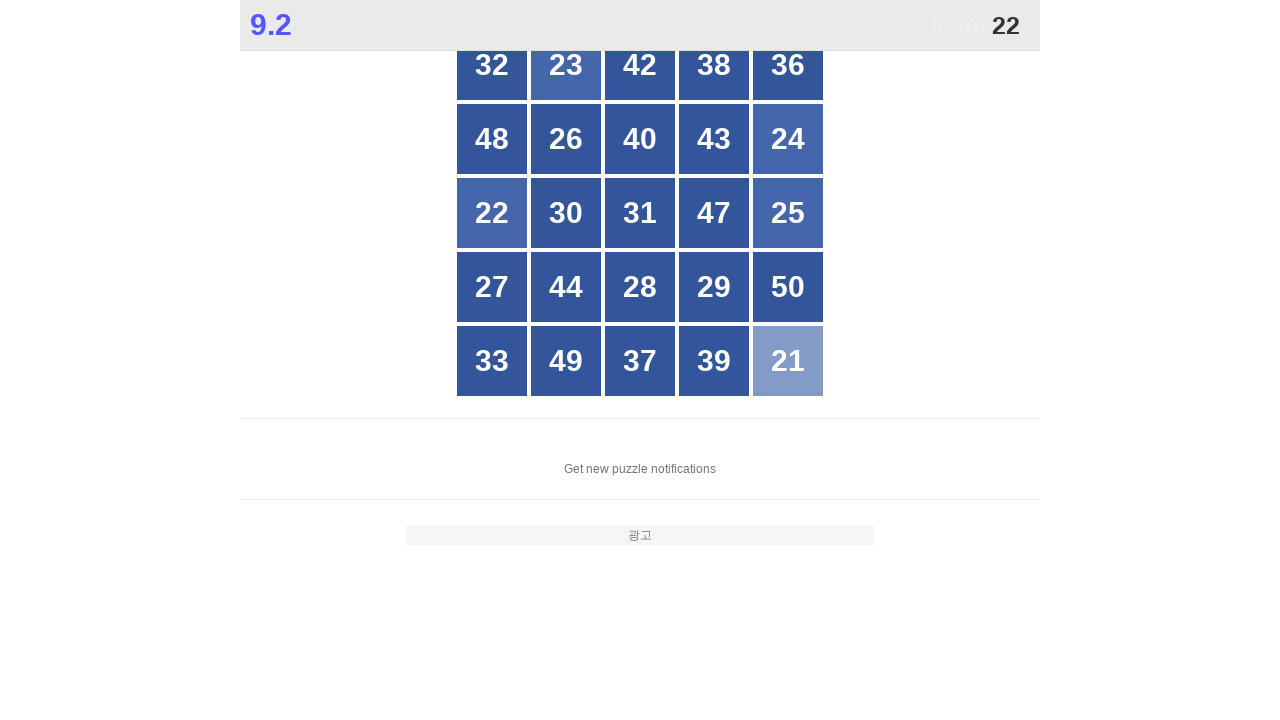

Clicked button number 22 at (492, 213) on #grid > div >> nth=10
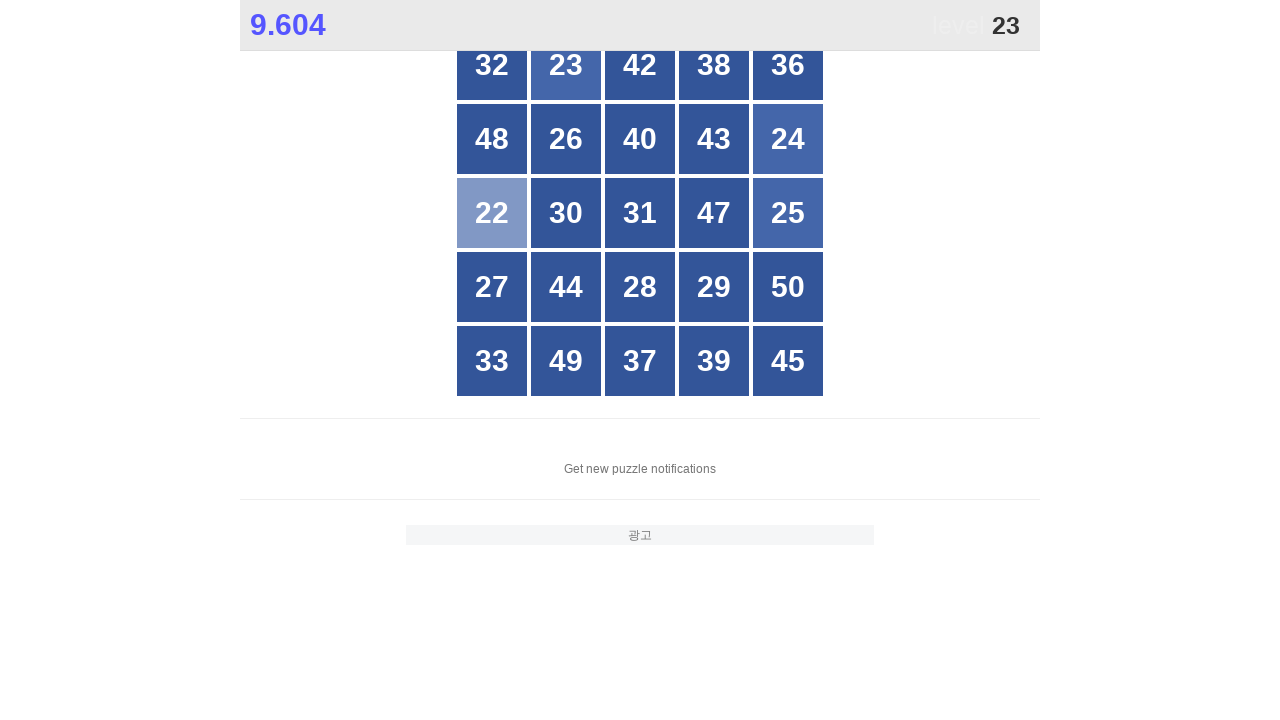

Clicked button number 23 at (566, 65) on #grid > div >> nth=1
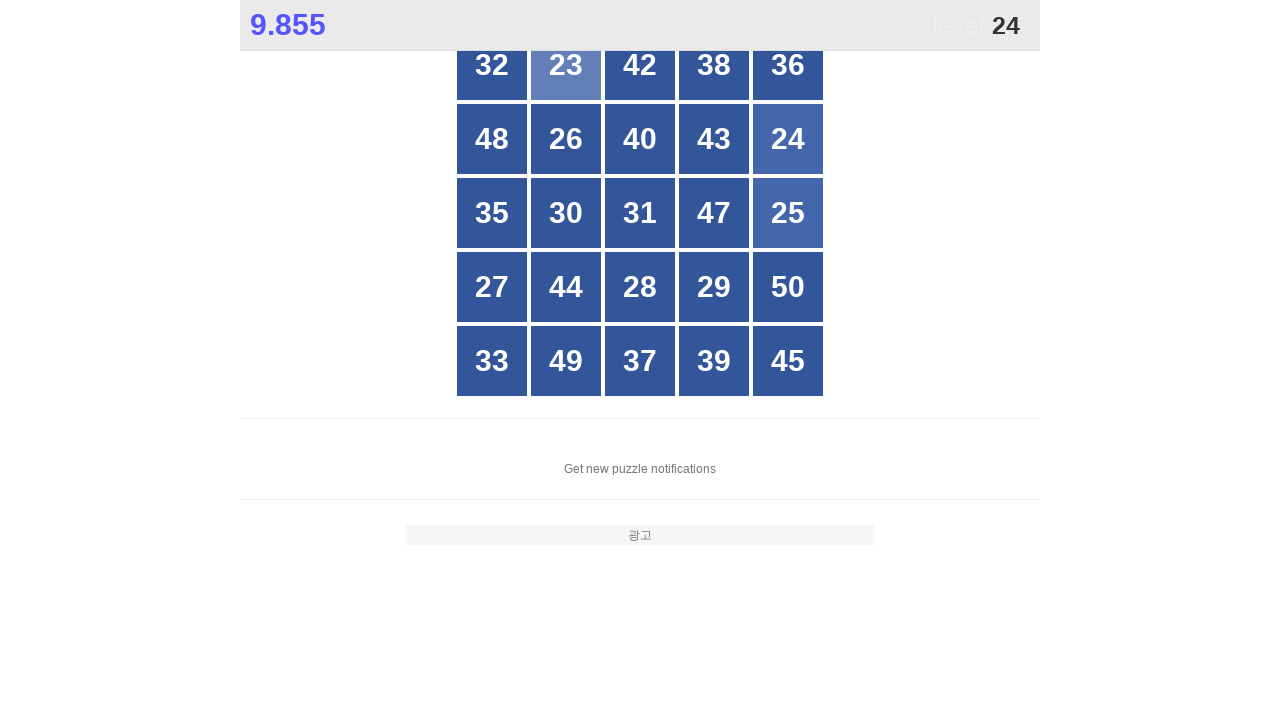

Clicked button number 24 at (788, 139) on #grid > div >> nth=9
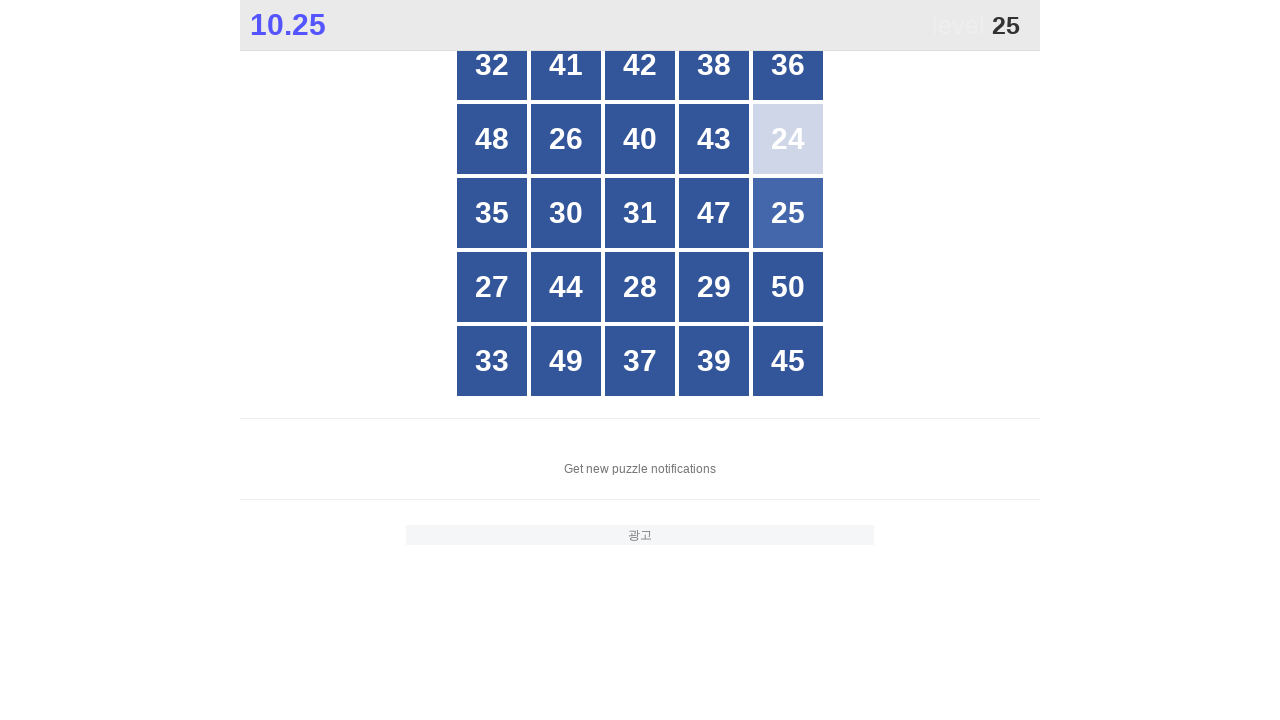

Clicked button number 25 at (788, 213) on #grid > div >> nth=14
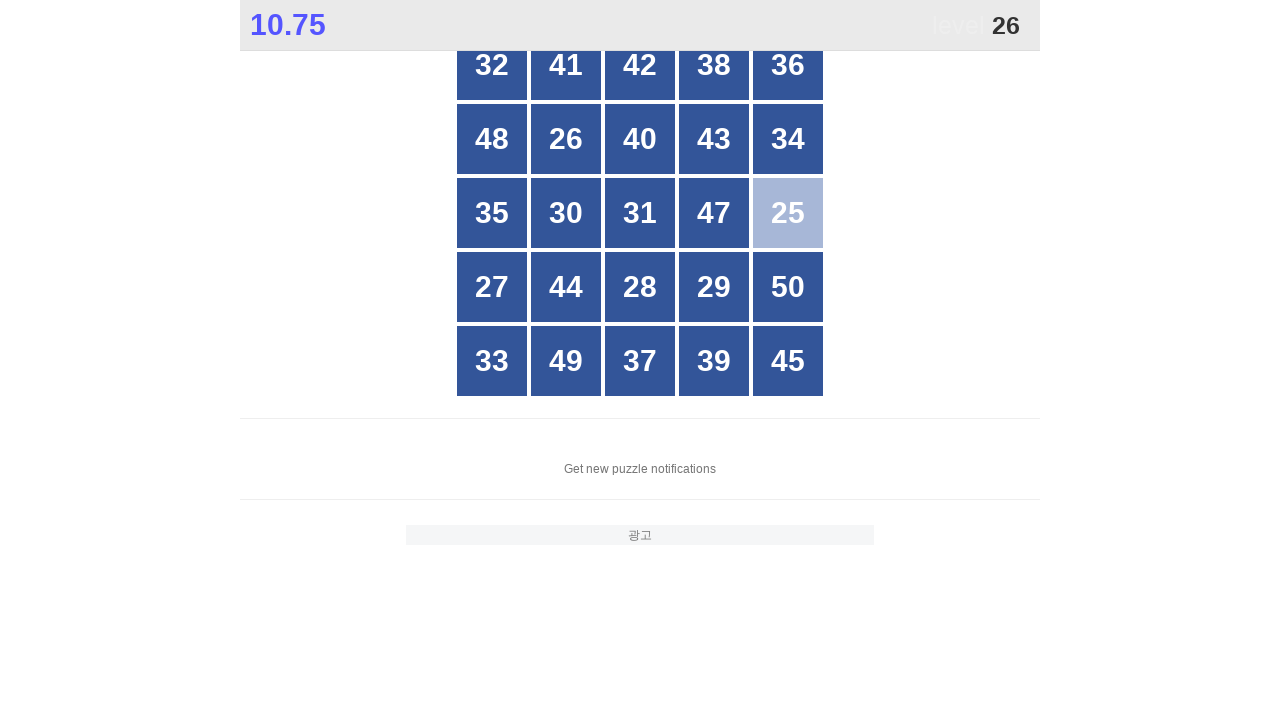

Clicked button number 26 at (566, 139) on #grid > div >> nth=6
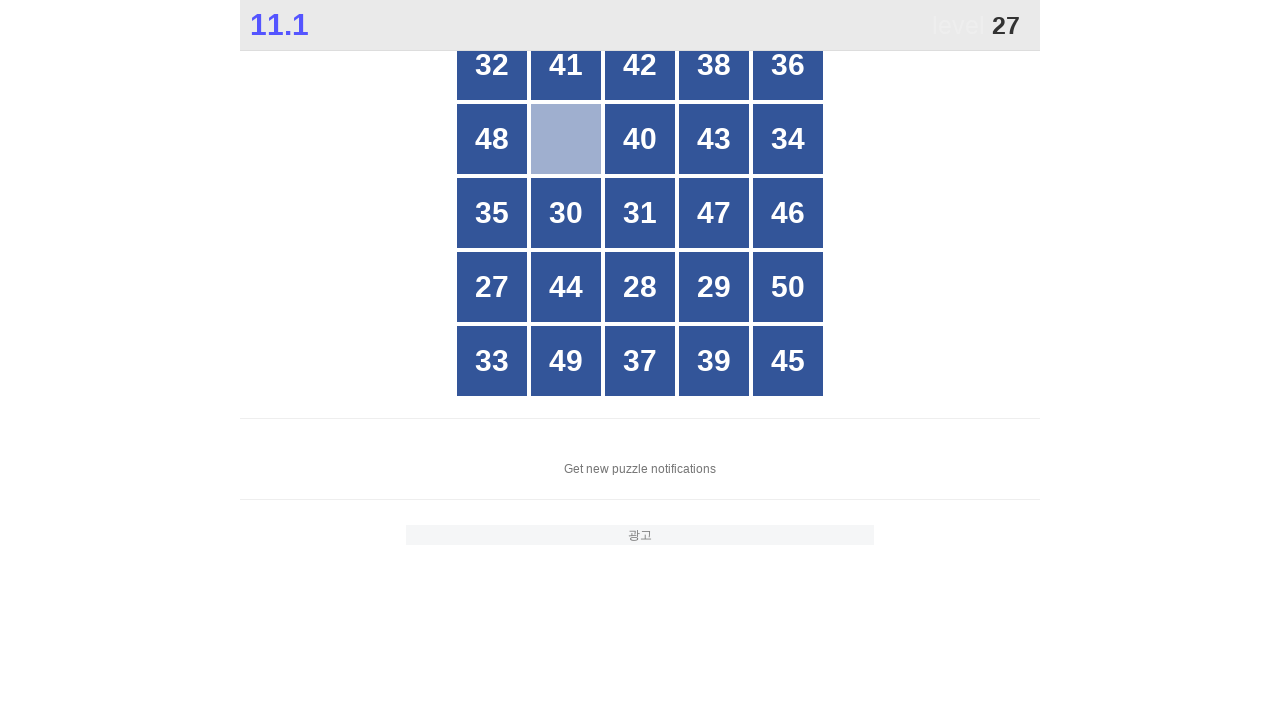

Clicked button number 27 at (492, 287) on #grid > div >> nth=15
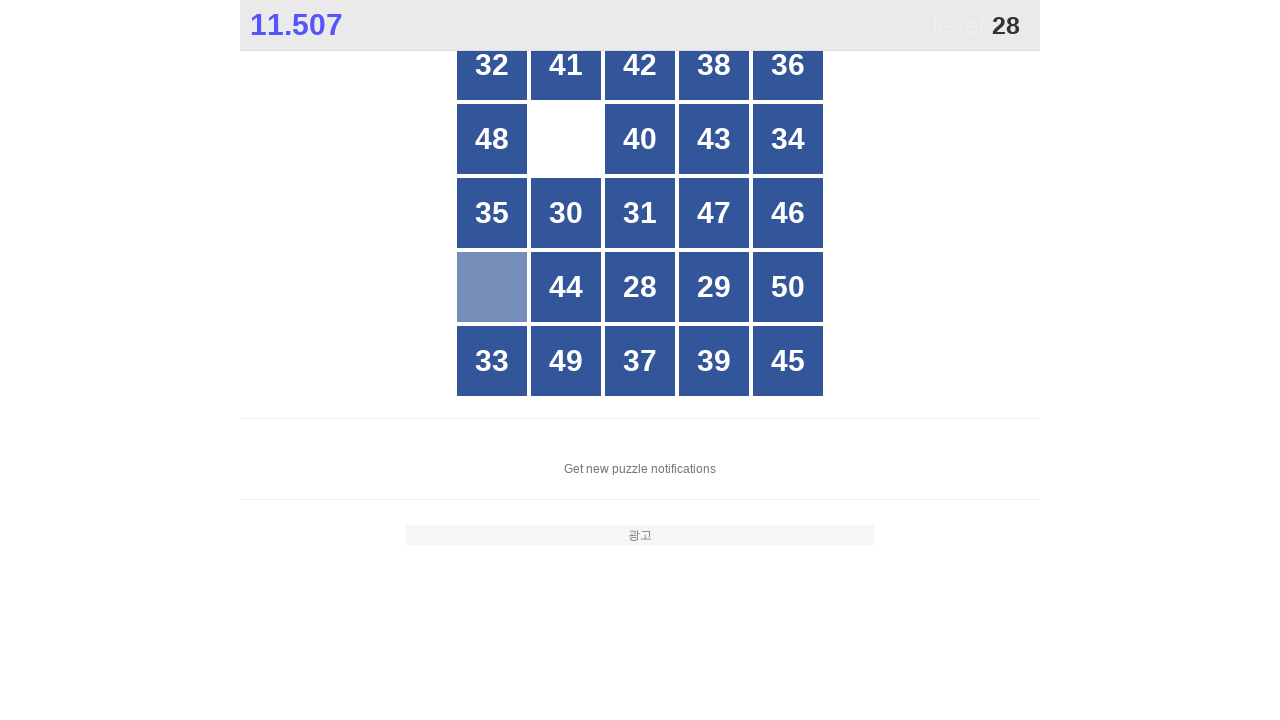

Clicked button number 28 at (640, 287) on #grid > div >> nth=17
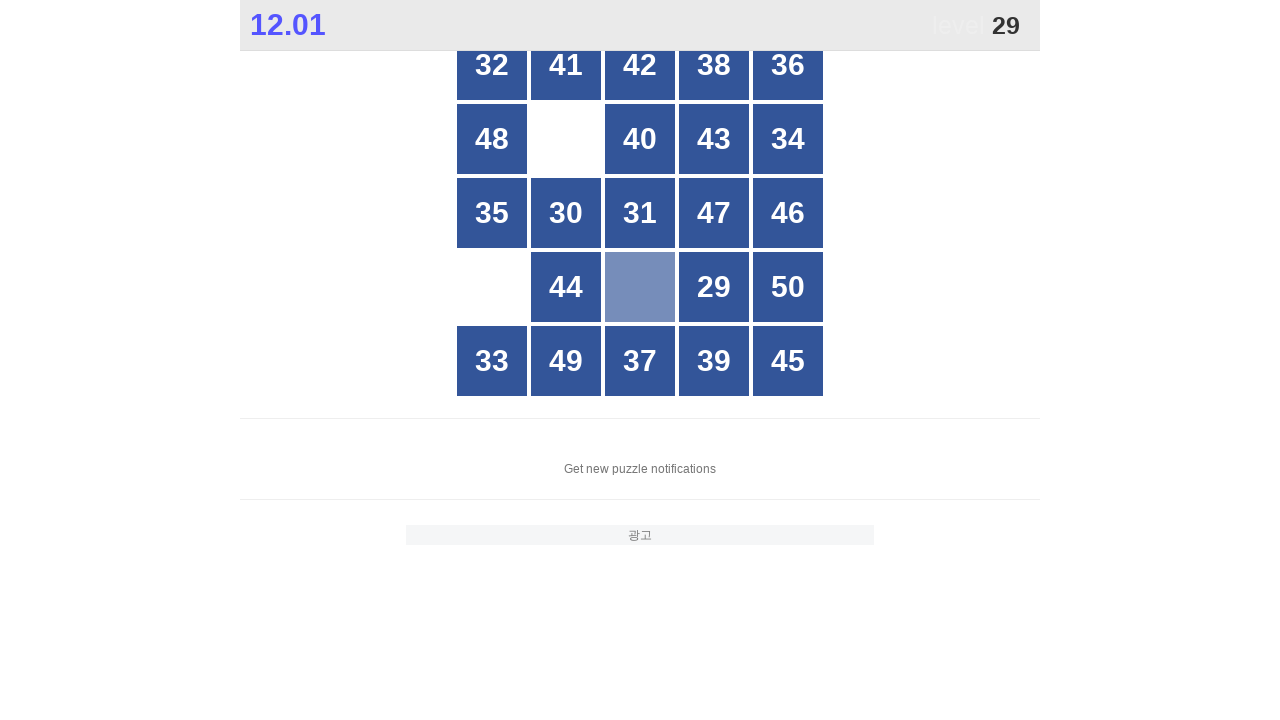

Clicked button number 29 at (714, 287) on #grid > div >> nth=18
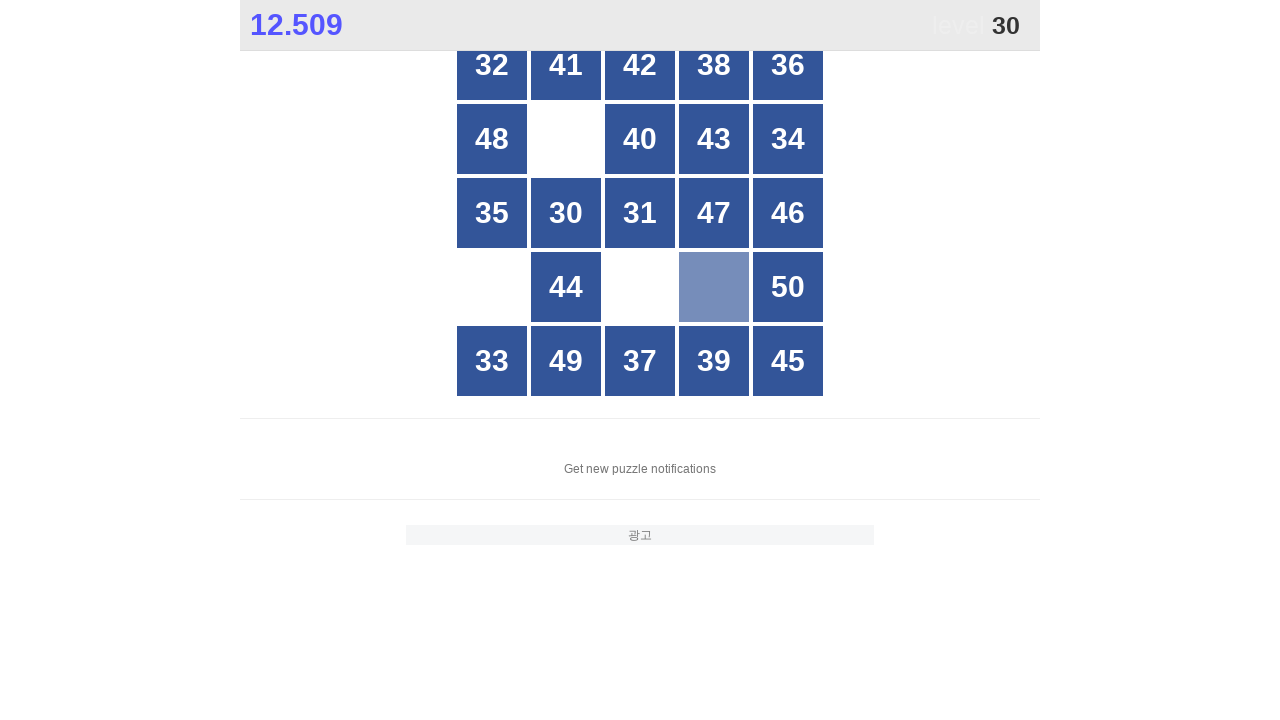

Clicked button number 30 at (566, 213) on #grid > div >> nth=11
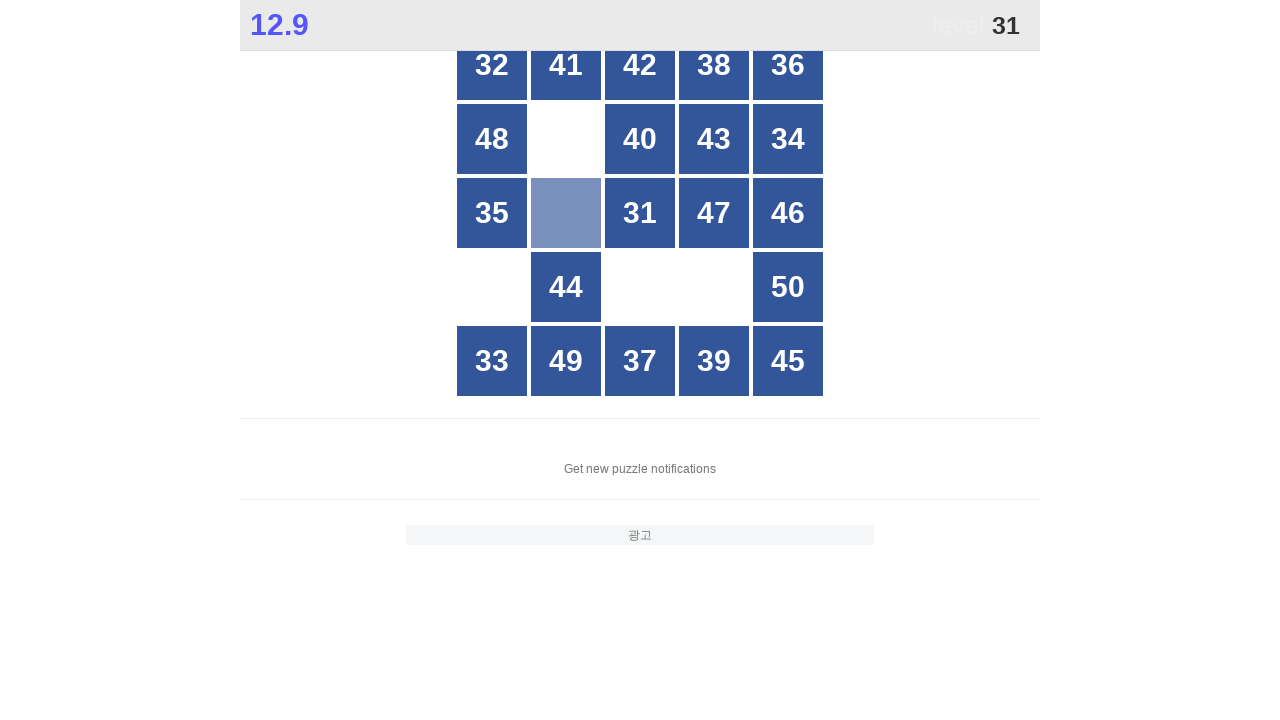

Clicked button number 31 at (640, 213) on #grid > div >> nth=12
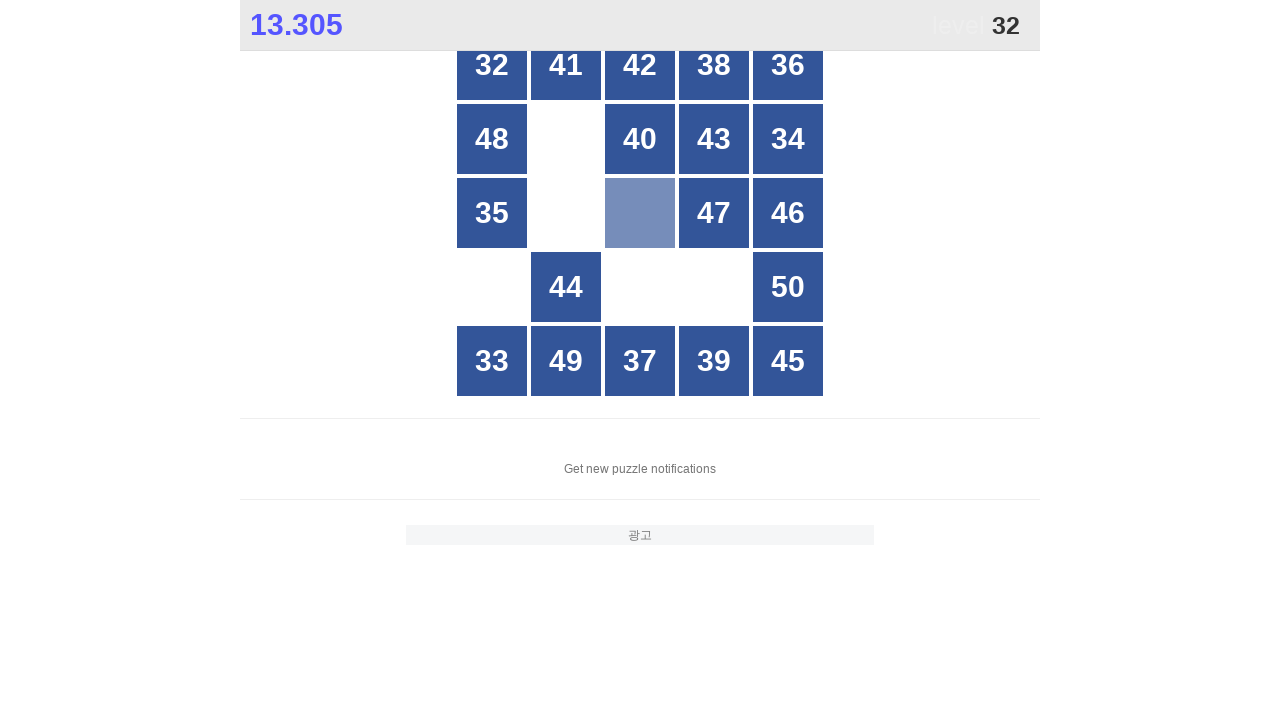

Clicked button number 32 at (492, 65) on #grid > div >> nth=0
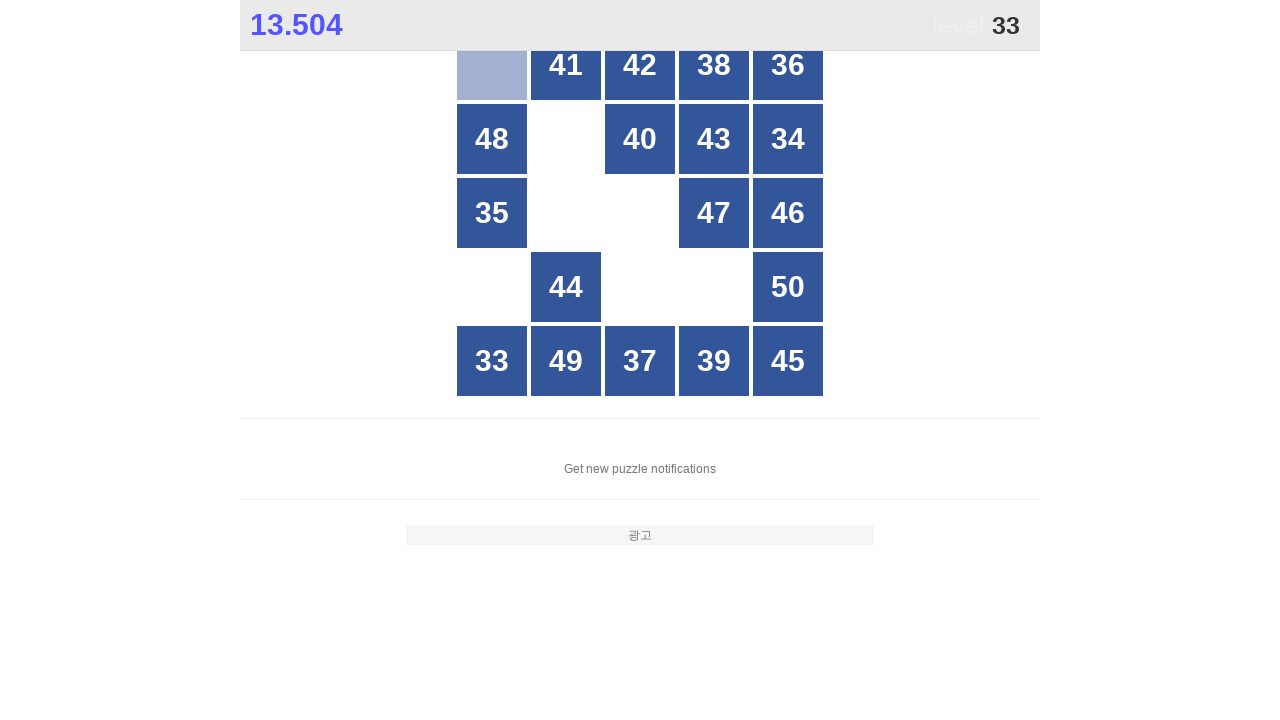

Clicked button number 33 at (492, 361) on #grid > div >> nth=20
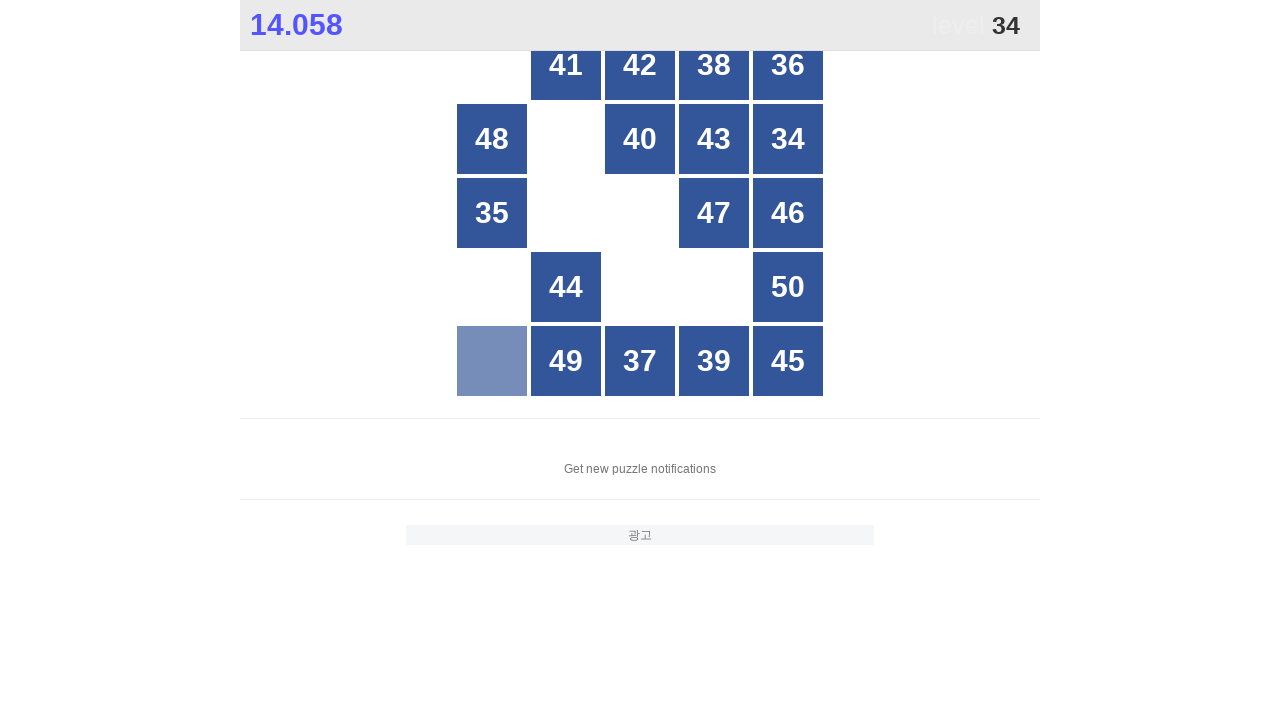

Clicked button number 34 at (788, 139) on #grid > div >> nth=9
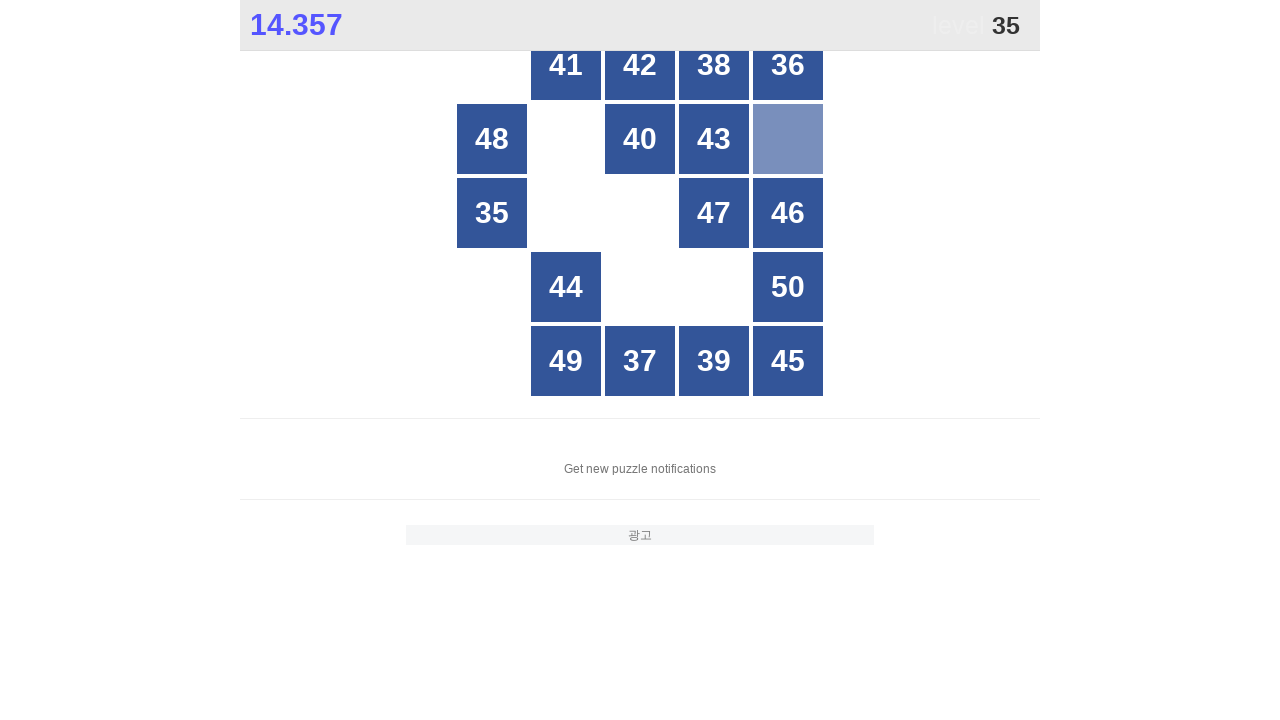

Clicked button number 35 at (492, 213) on #grid > div >> nth=10
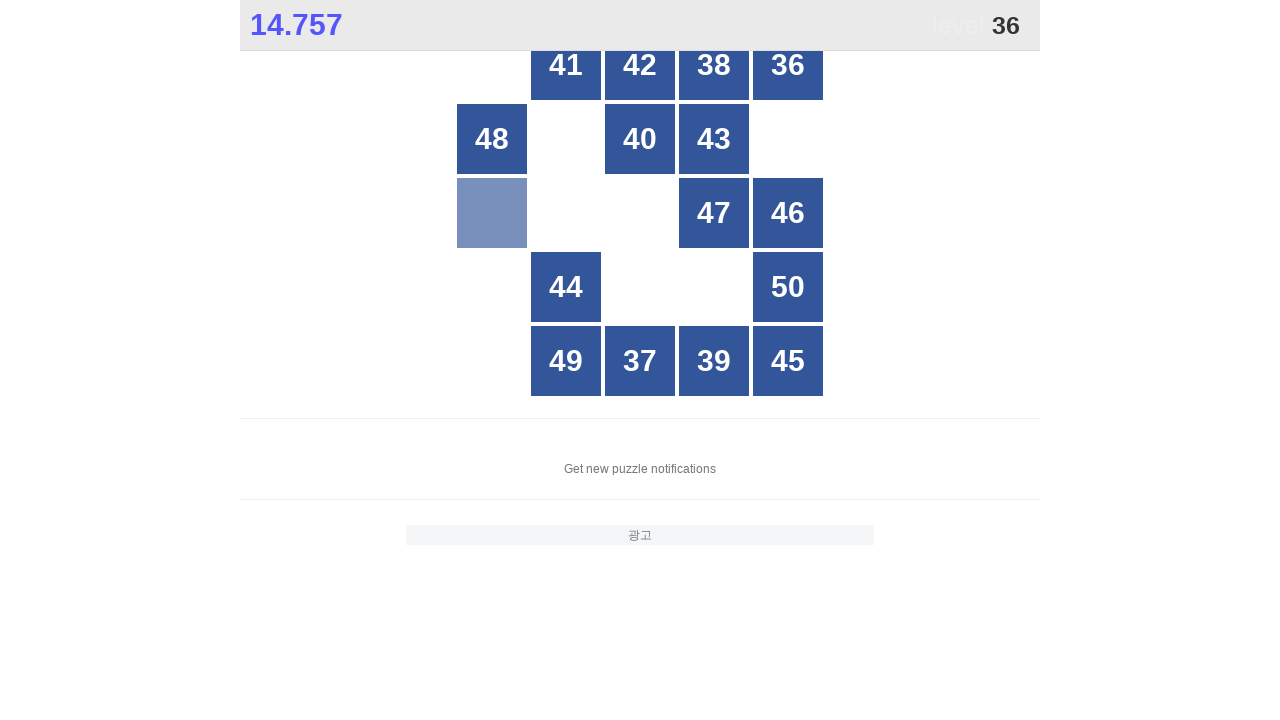

Clicked button number 36 at (788, 65) on #grid > div >> nth=4
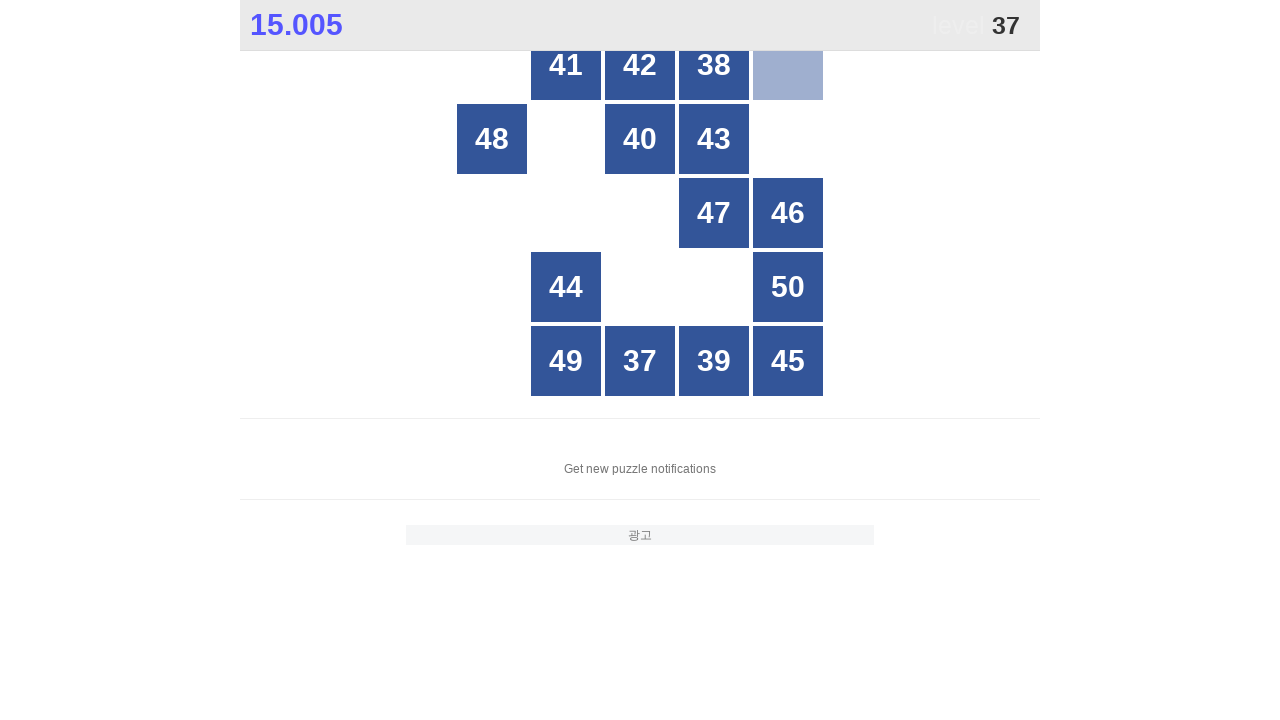

Clicked button number 37 at (640, 361) on #grid > div >> nth=22
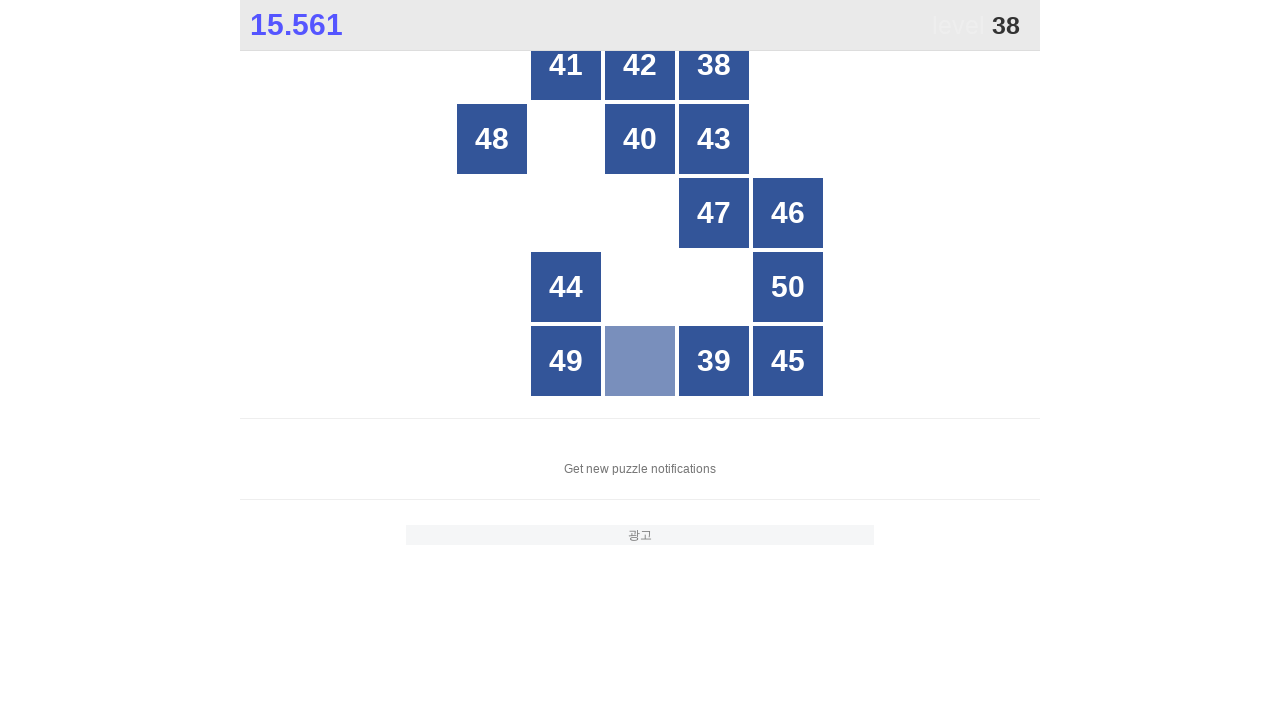

Clicked button number 38 at (714, 65) on #grid > div >> nth=3
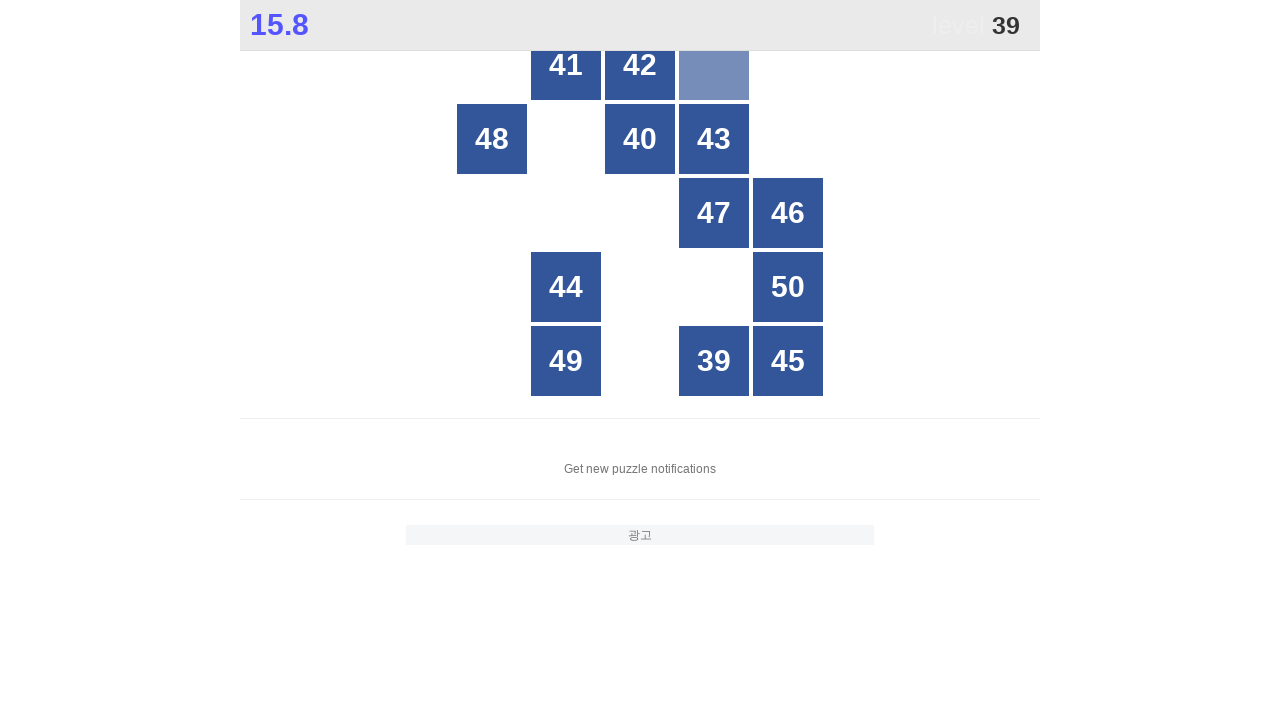

Clicked button number 39 at (714, 361) on #grid > div >> nth=23
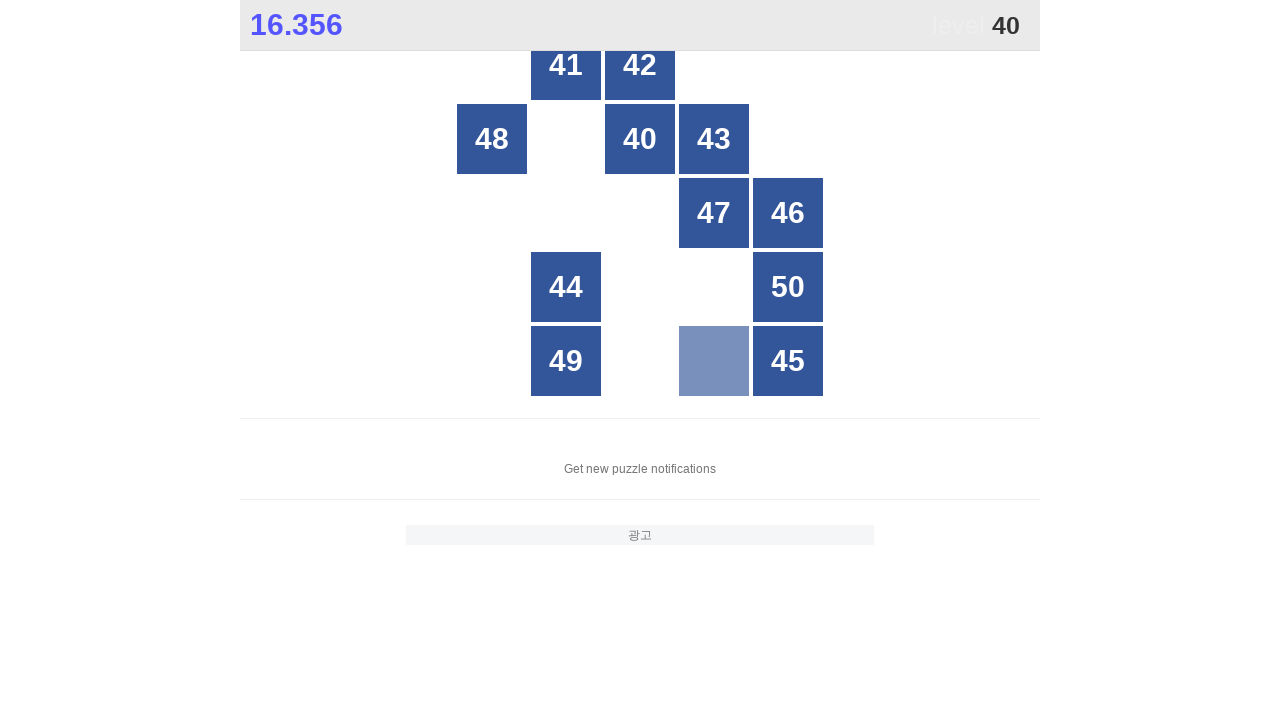

Clicked button number 40 at (640, 139) on #grid > div >> nth=7
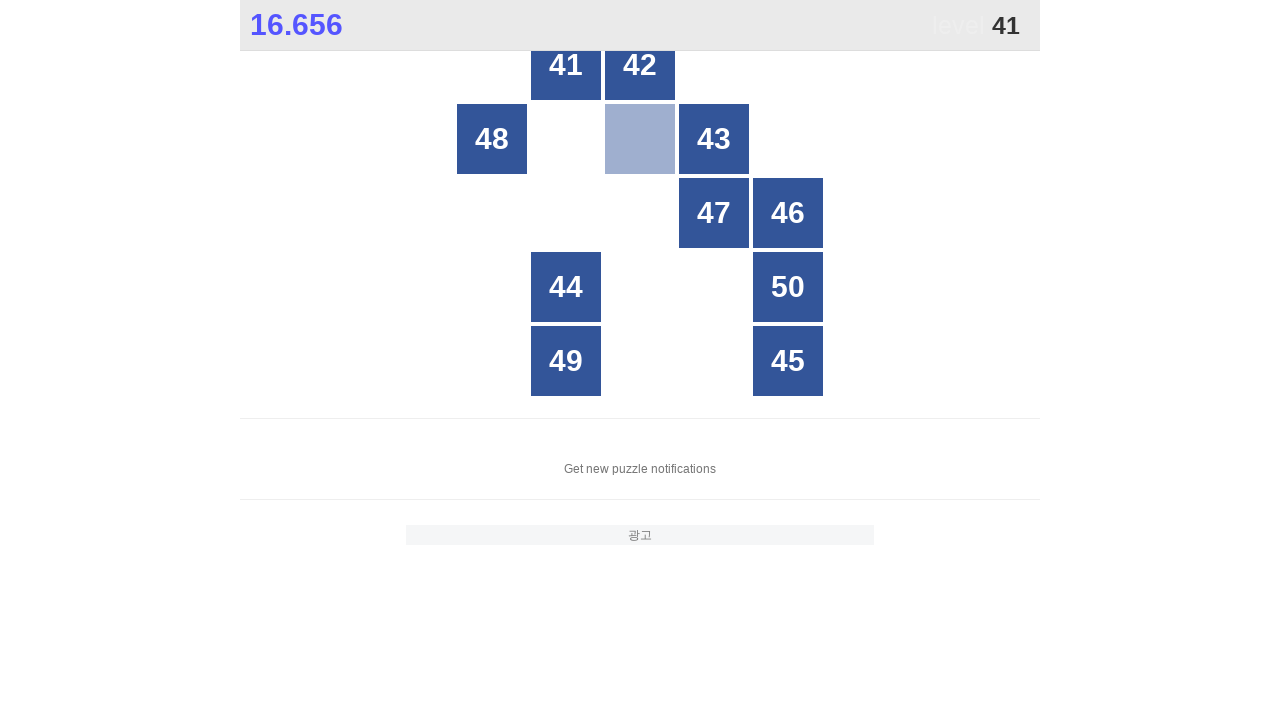

Clicked button number 41 at (566, 65) on #grid > div >> nth=1
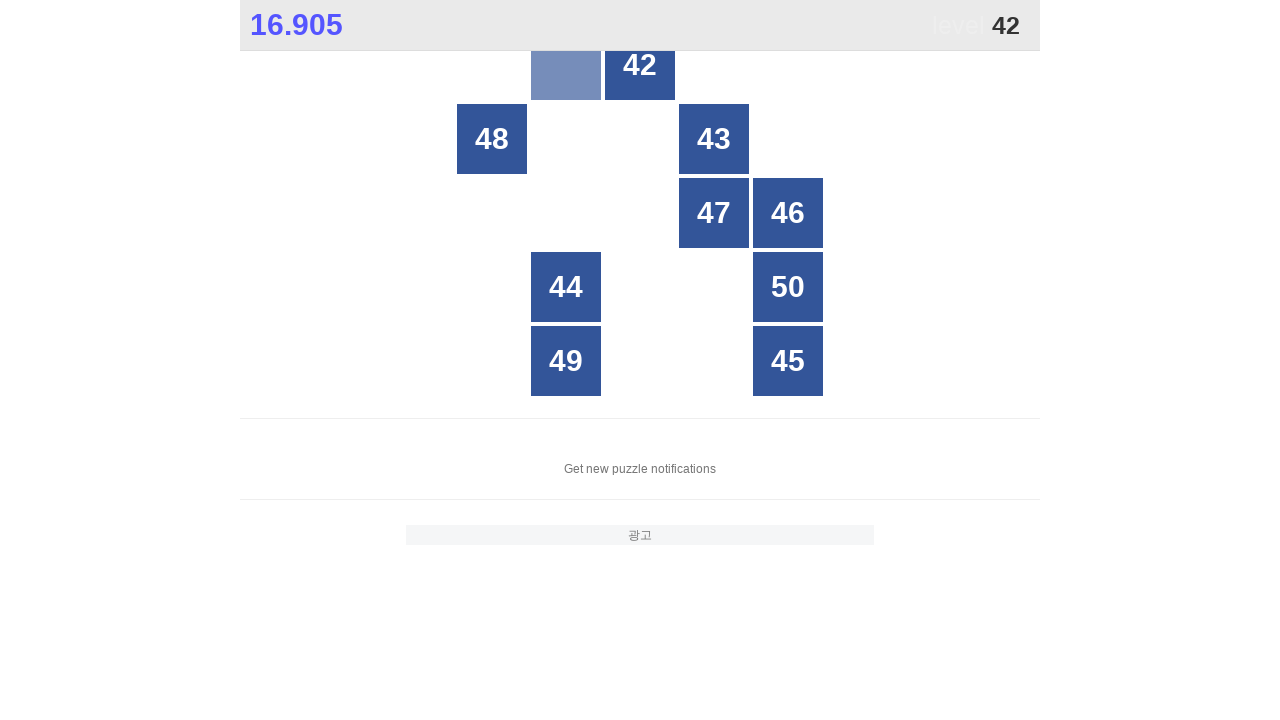

Clicked button number 42 at (640, 65) on #grid > div >> nth=2
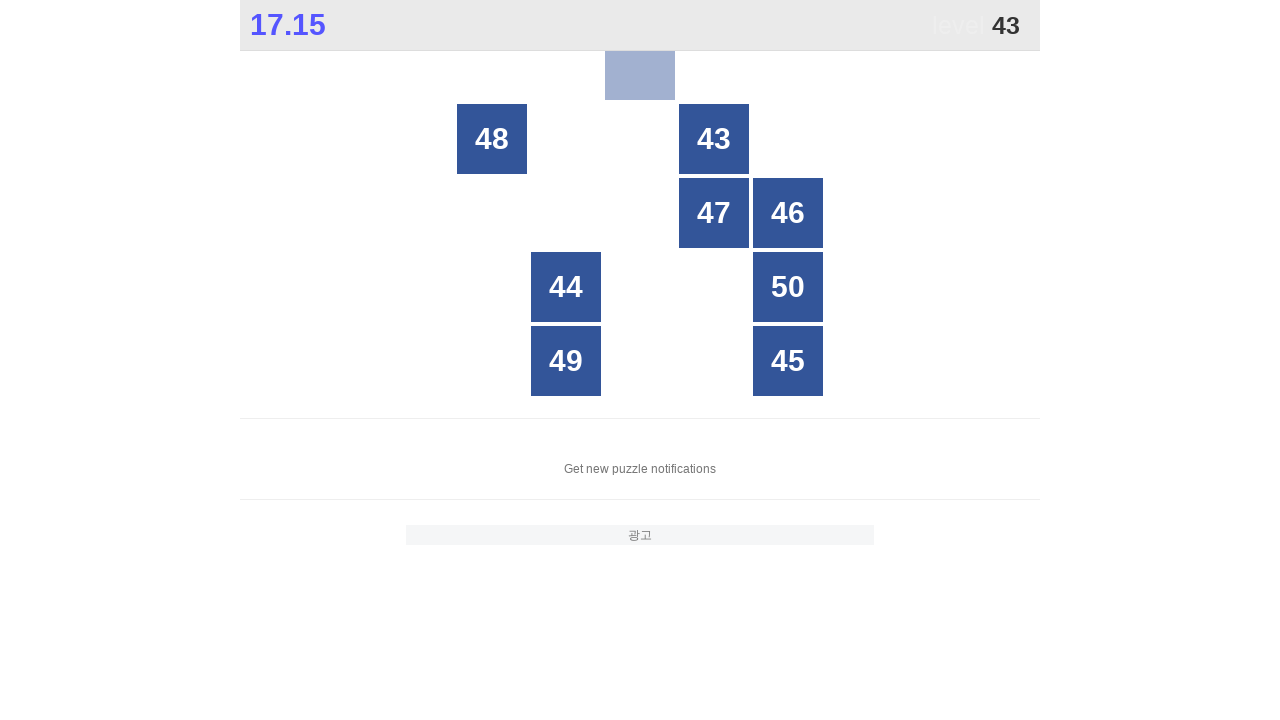

Clicked button number 43 at (714, 139) on #grid > div >> nth=8
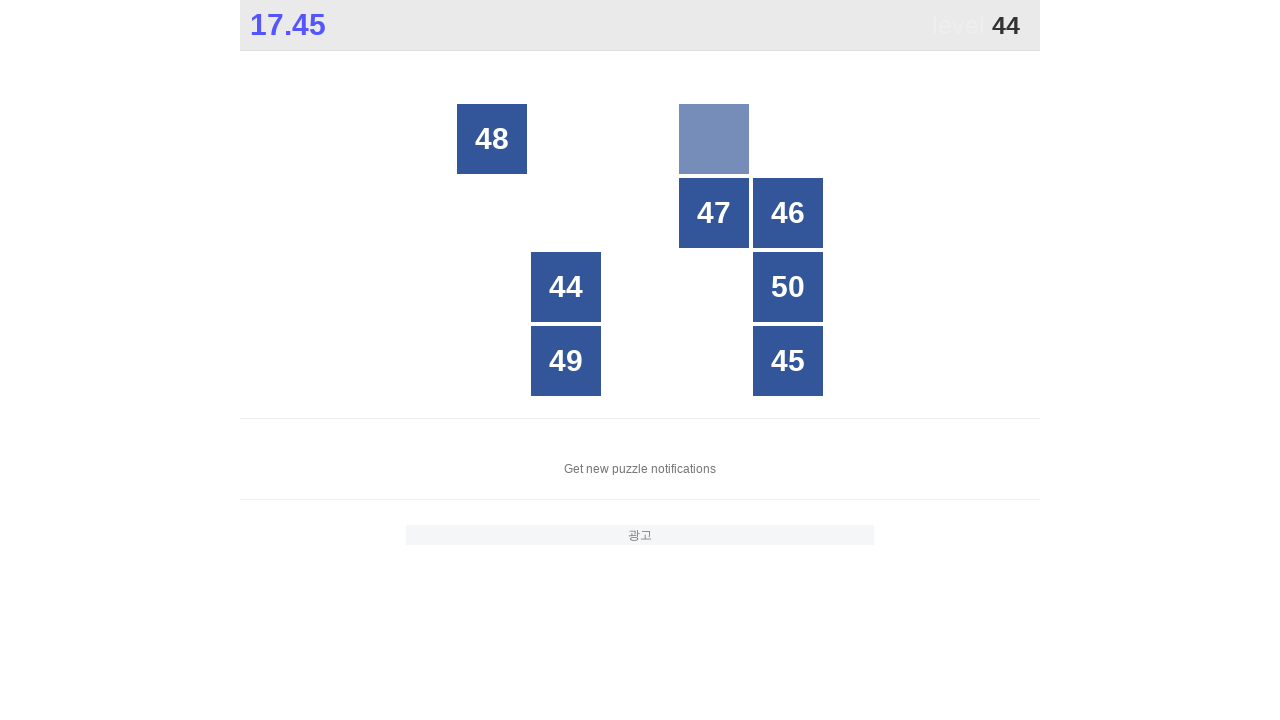

Clicked button number 44 at (566, 287) on #grid > div >> nth=16
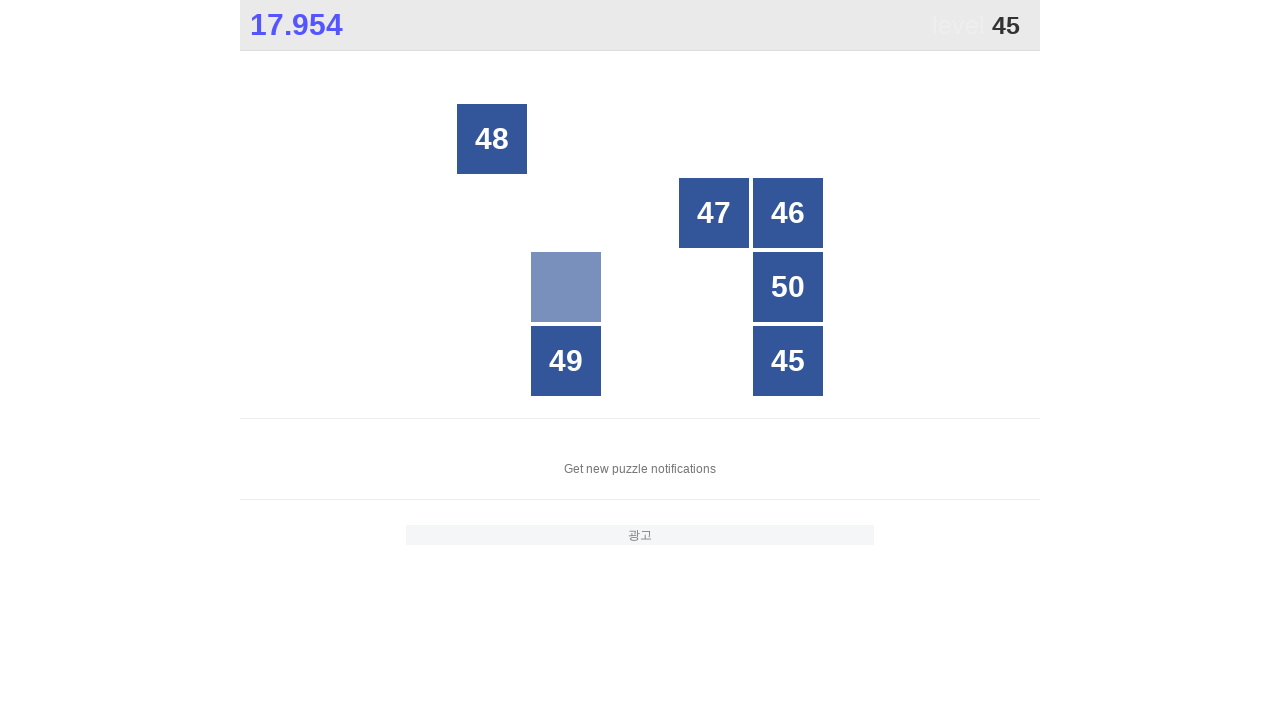

Clicked button number 45 at (788, 361) on #grid > div >> nth=24
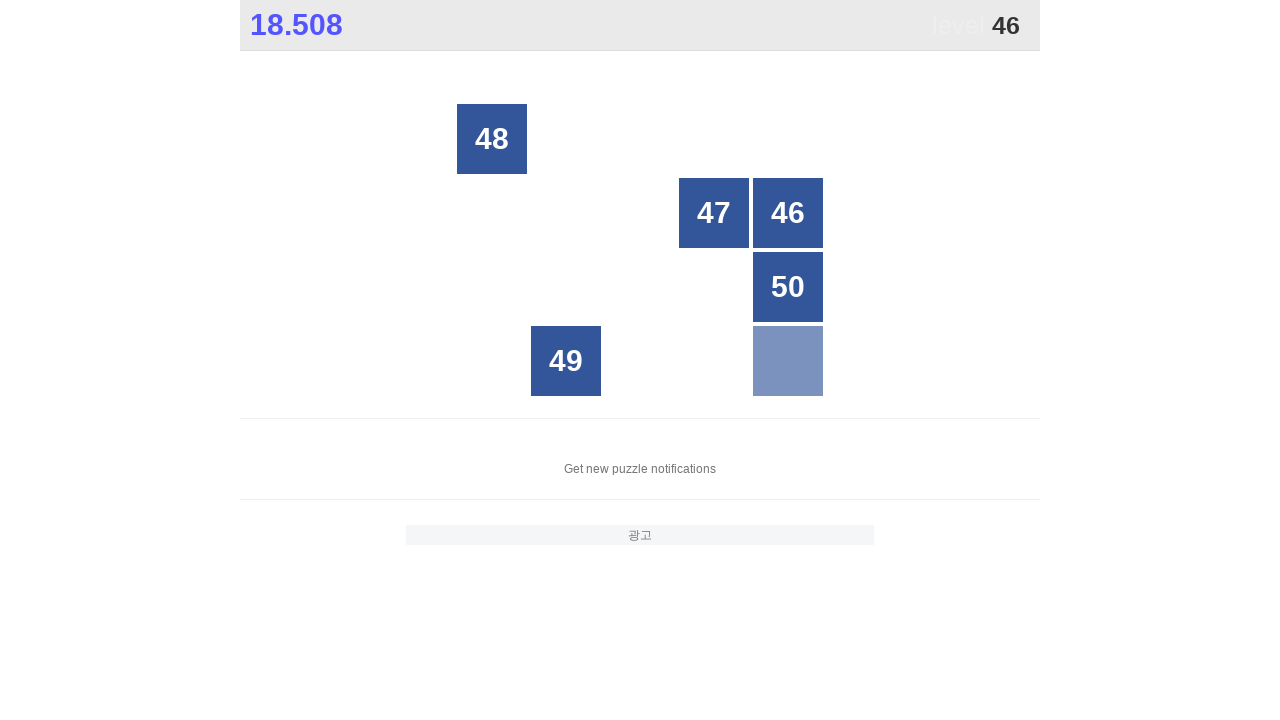

Clicked button number 46 at (788, 213) on #grid > div >> nth=14
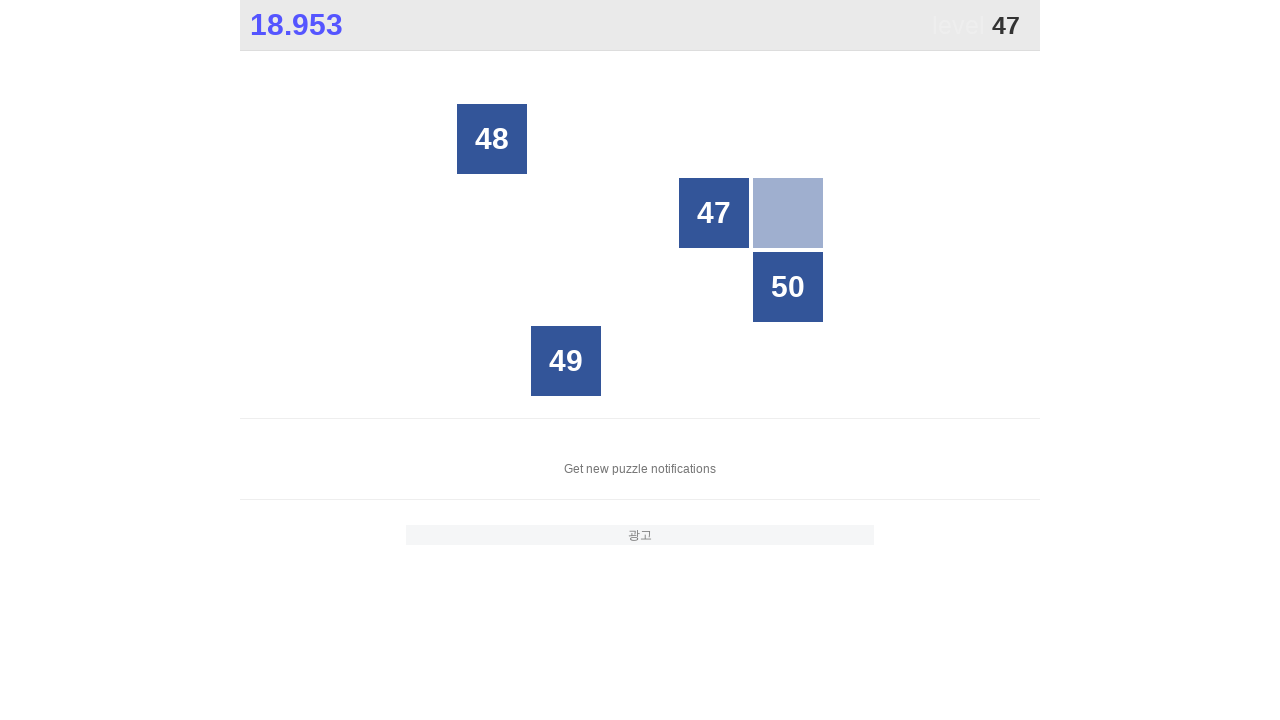

Clicked button number 47 at (714, 213) on #grid > div >> nth=13
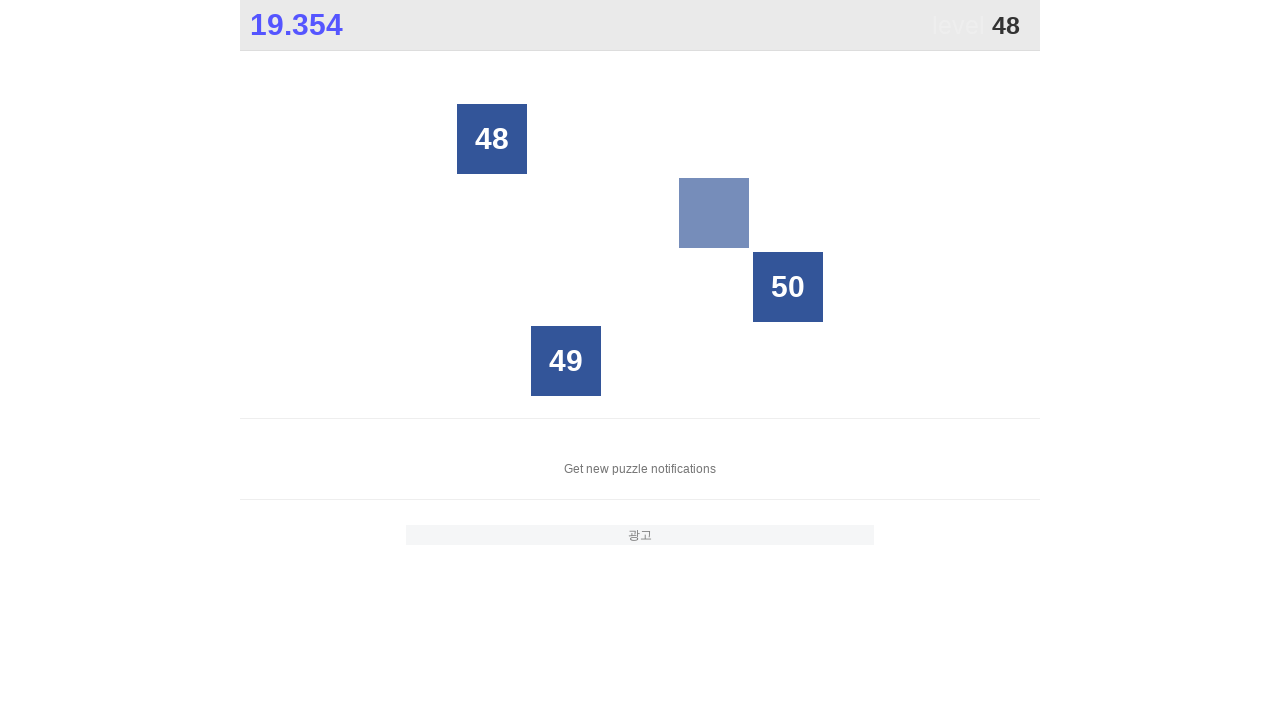

Clicked button number 48 at (492, 139) on #grid > div >> nth=5
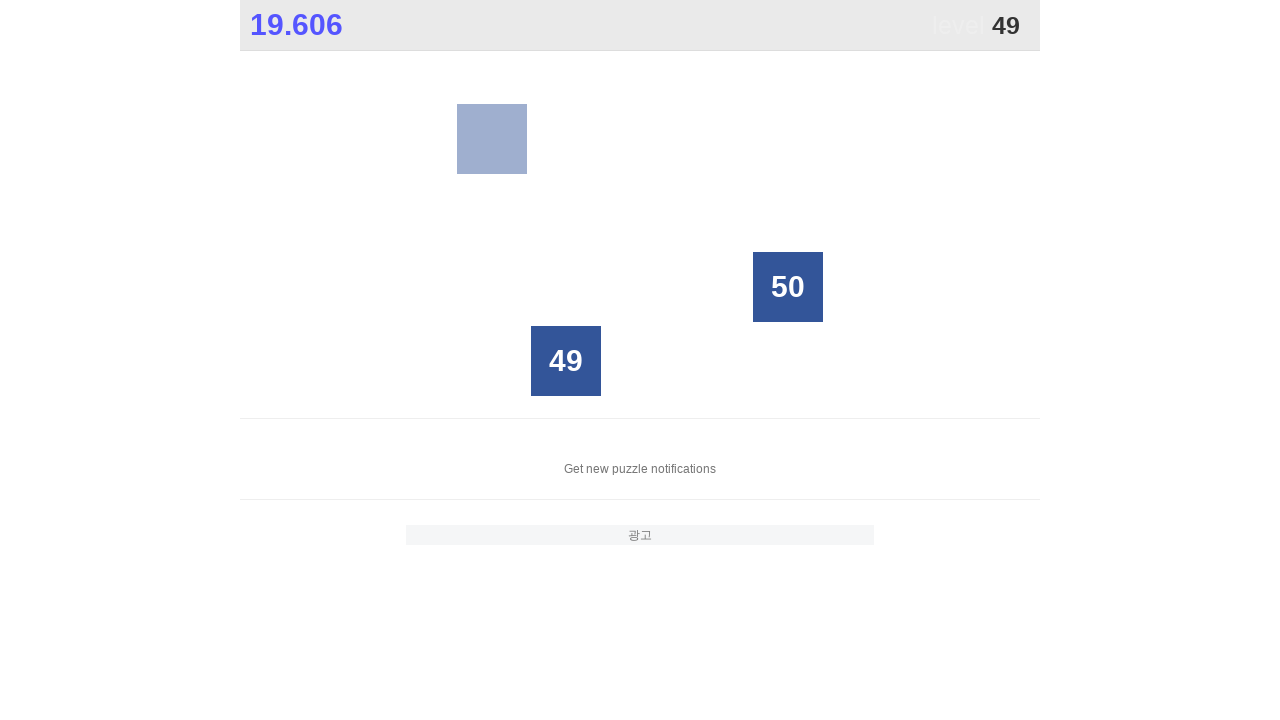

Clicked button number 49 at (566, 361) on #grid > div >> nth=21
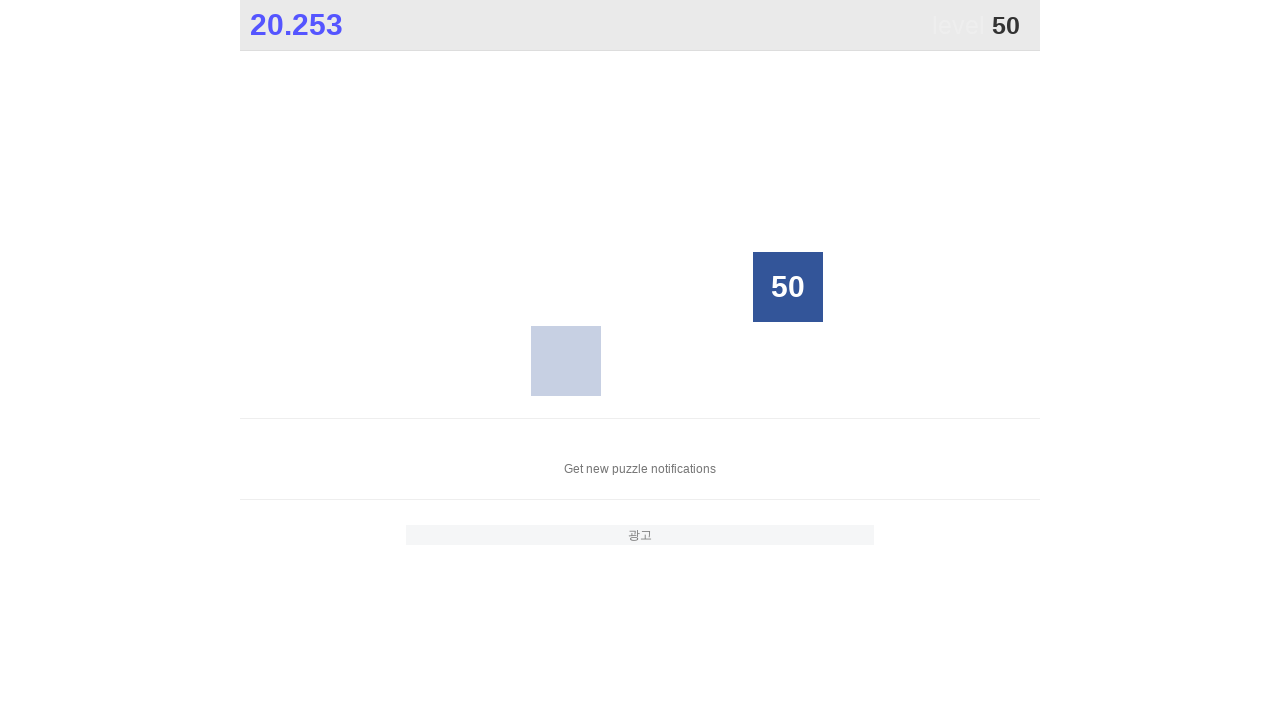

Clicked button number 50 at (788, 287) on #grid > div >> nth=19
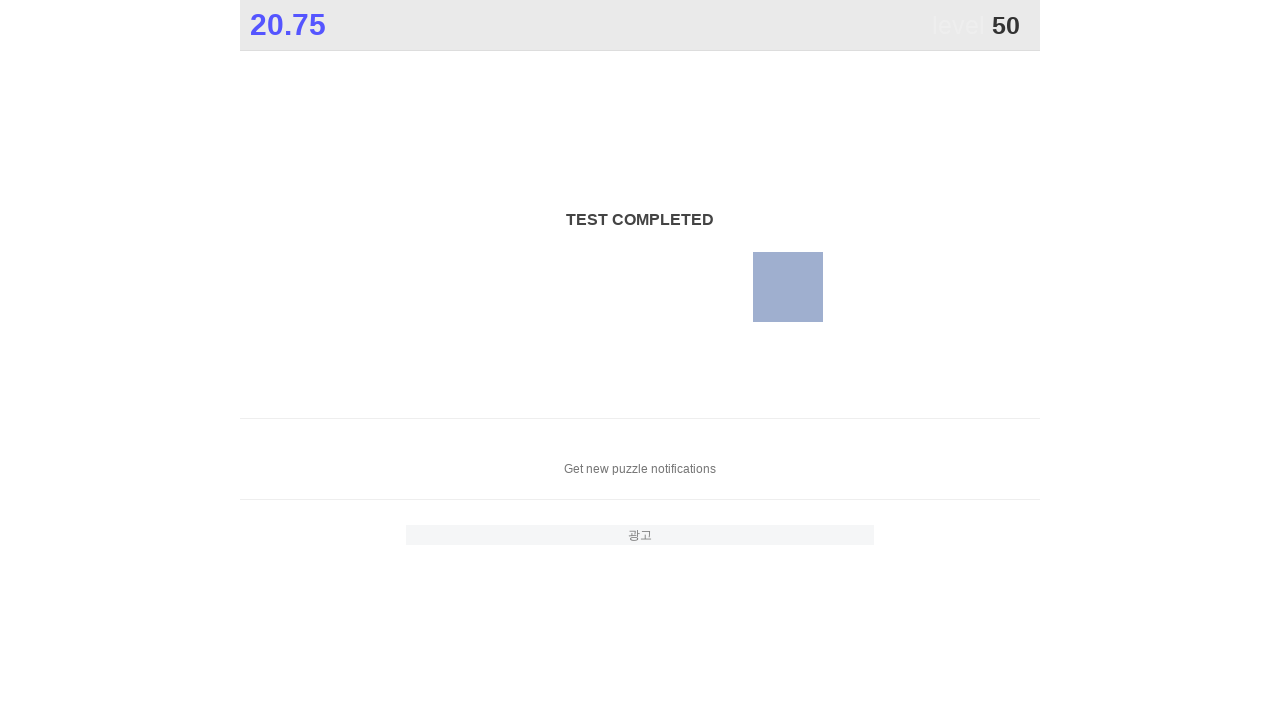

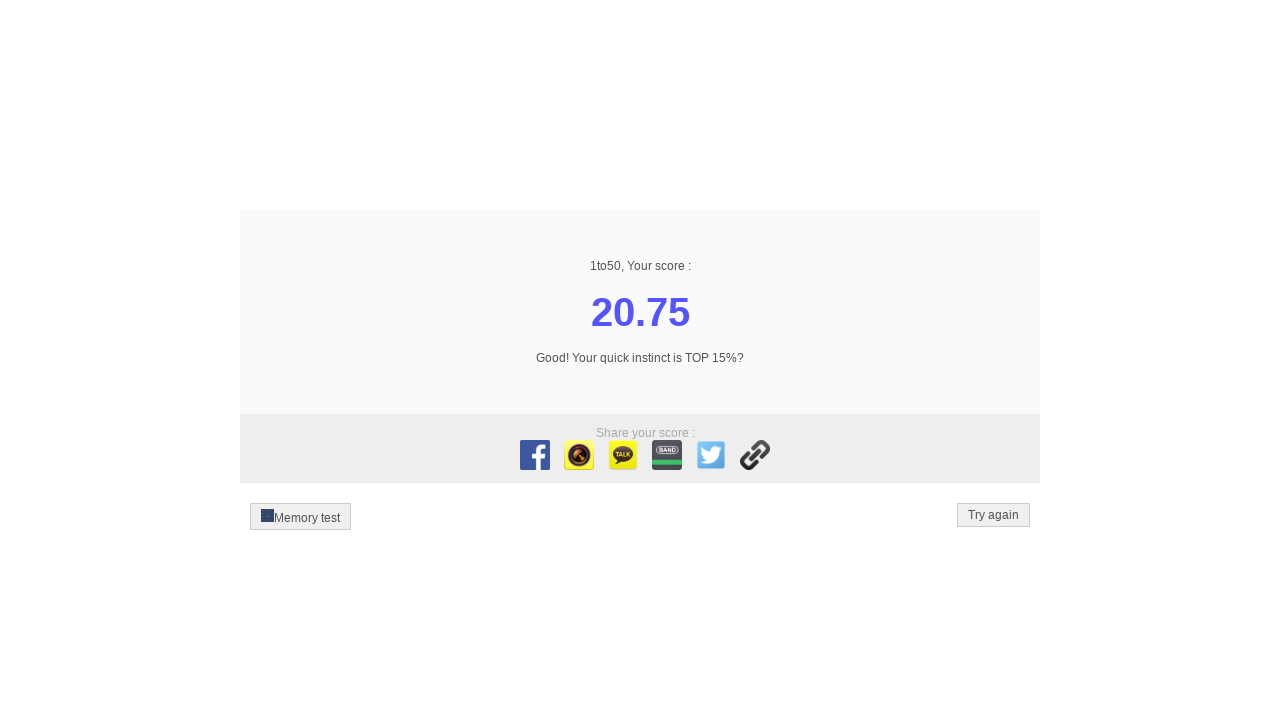